Tests the Typos page on the-internet.herokuapp.com by navigating to the Typos section and verifying the paragraph text, refreshing the page until the correct text without typos is displayed.

Starting URL: http://the-internet.herokuapp.com/

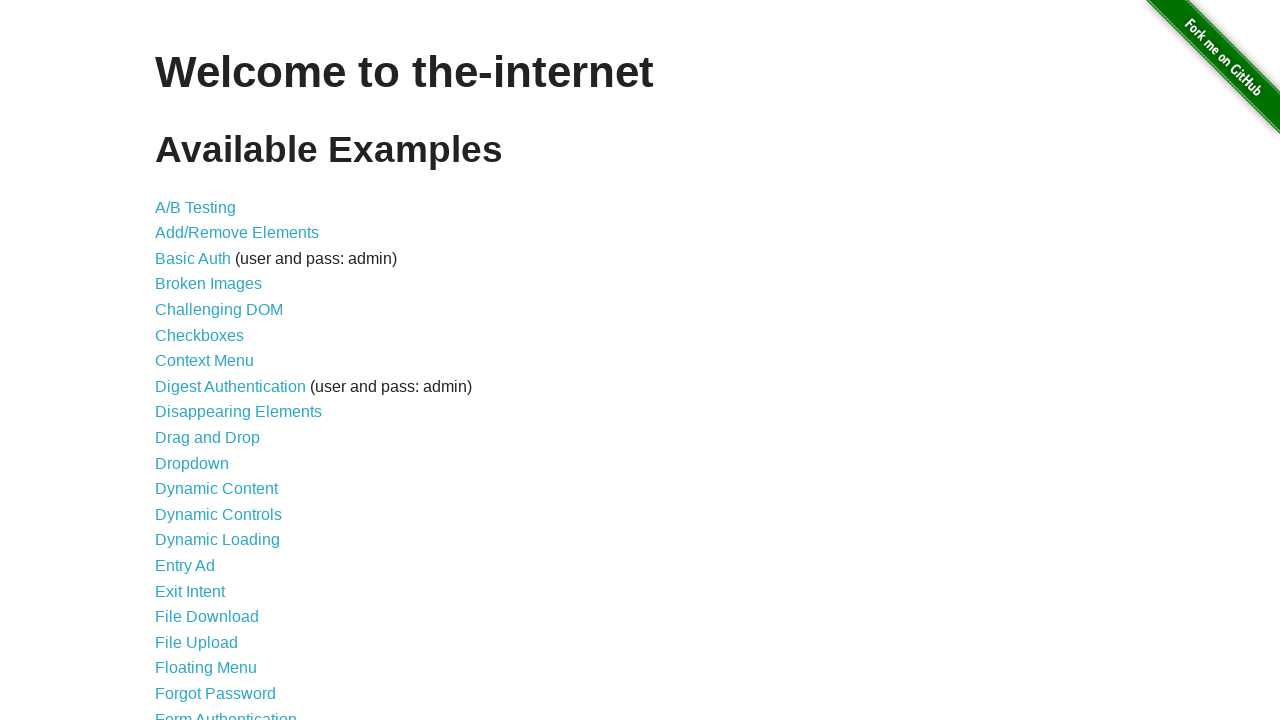

Clicked on the Typos link at (176, 625) on text=Typos
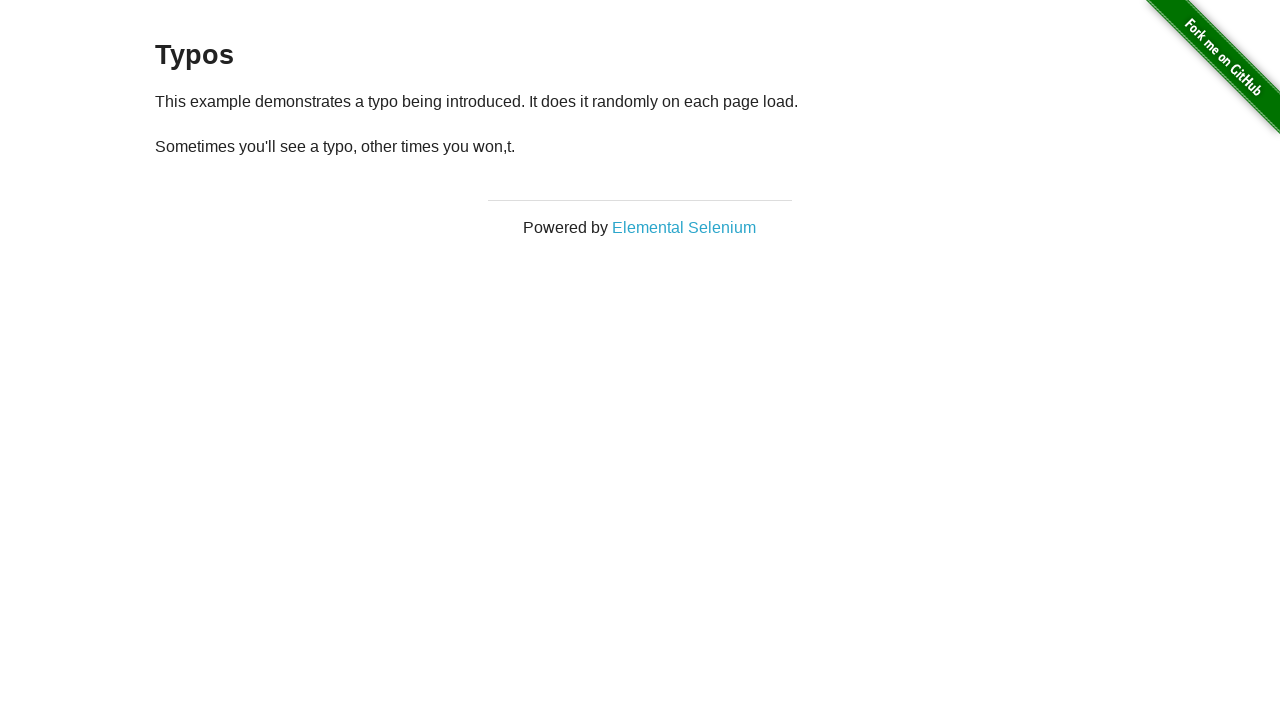

Content area loaded
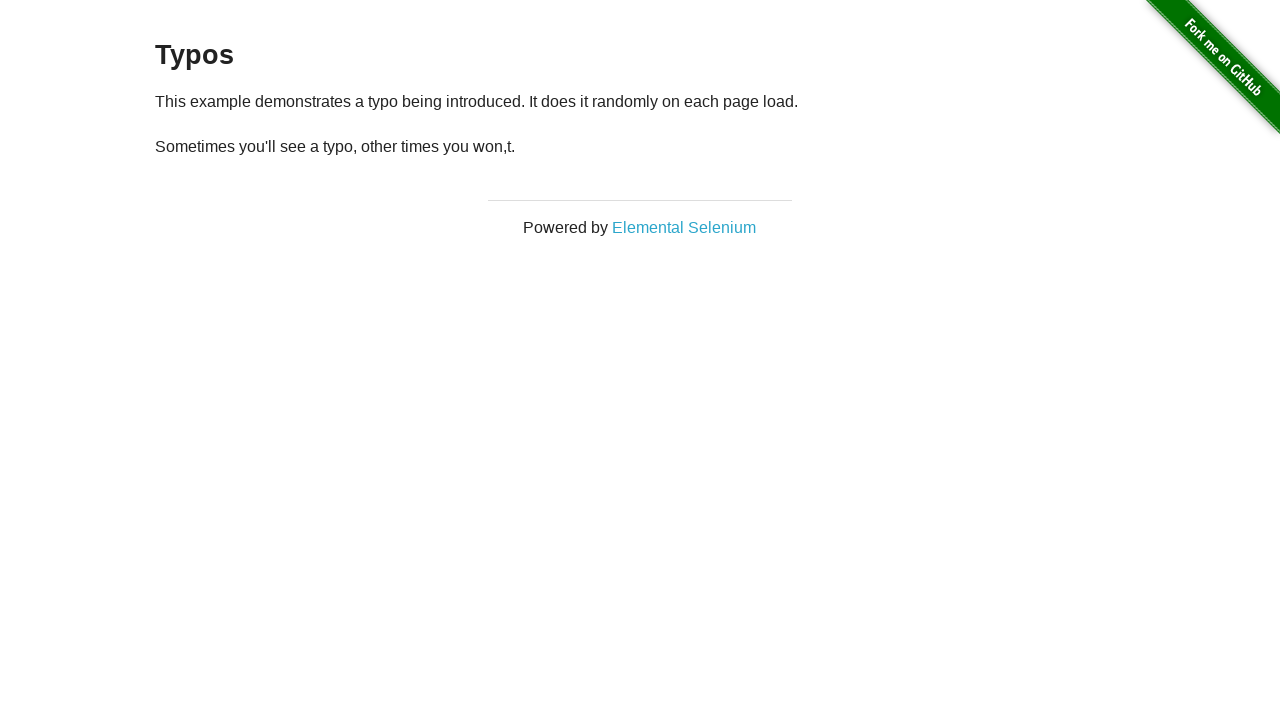

Retrieved paragraph text (attempt 1): '
  Sometimes you'll see a typo, other times you won,t.
'
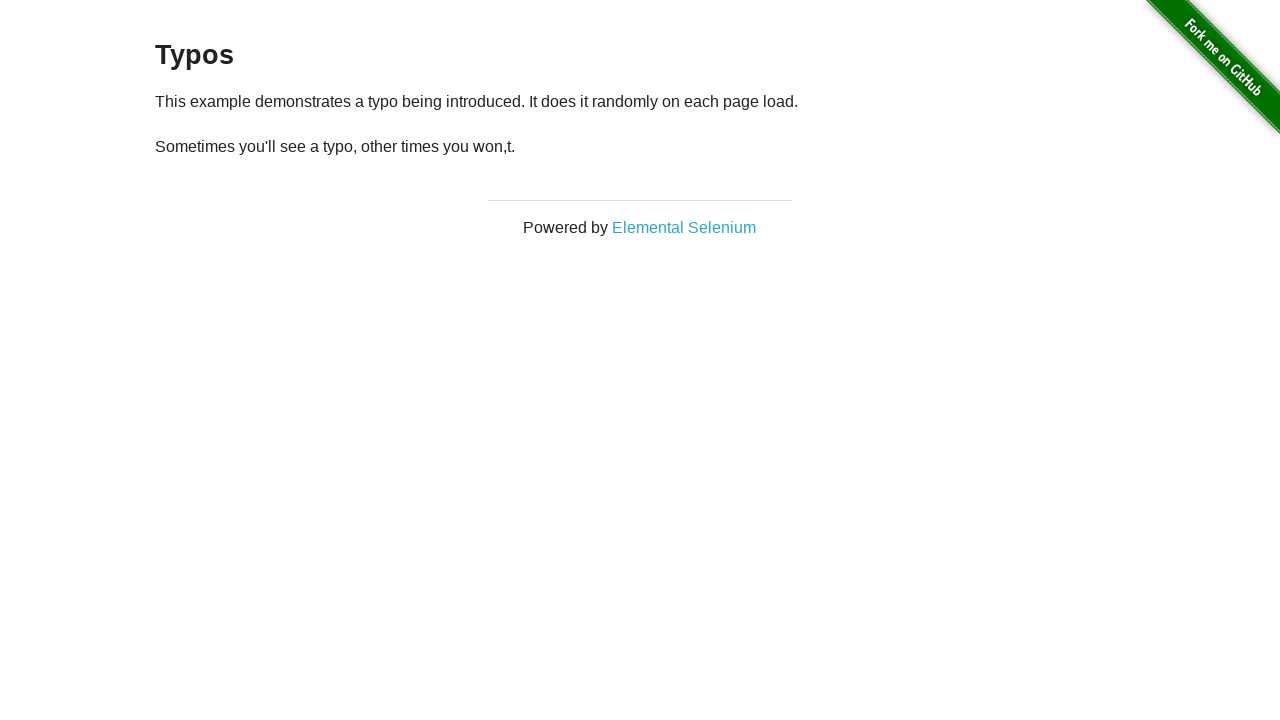

Reloaded the page to check for typos again
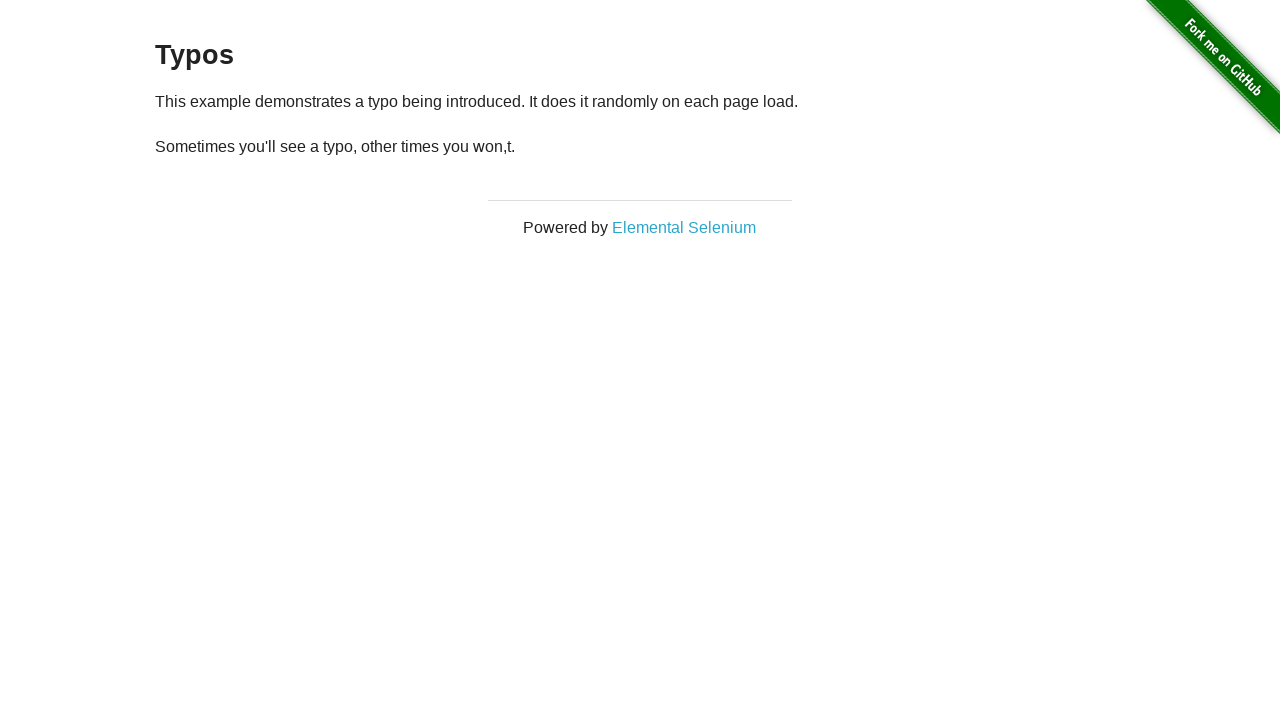

Waited for paragraph element to load after reload
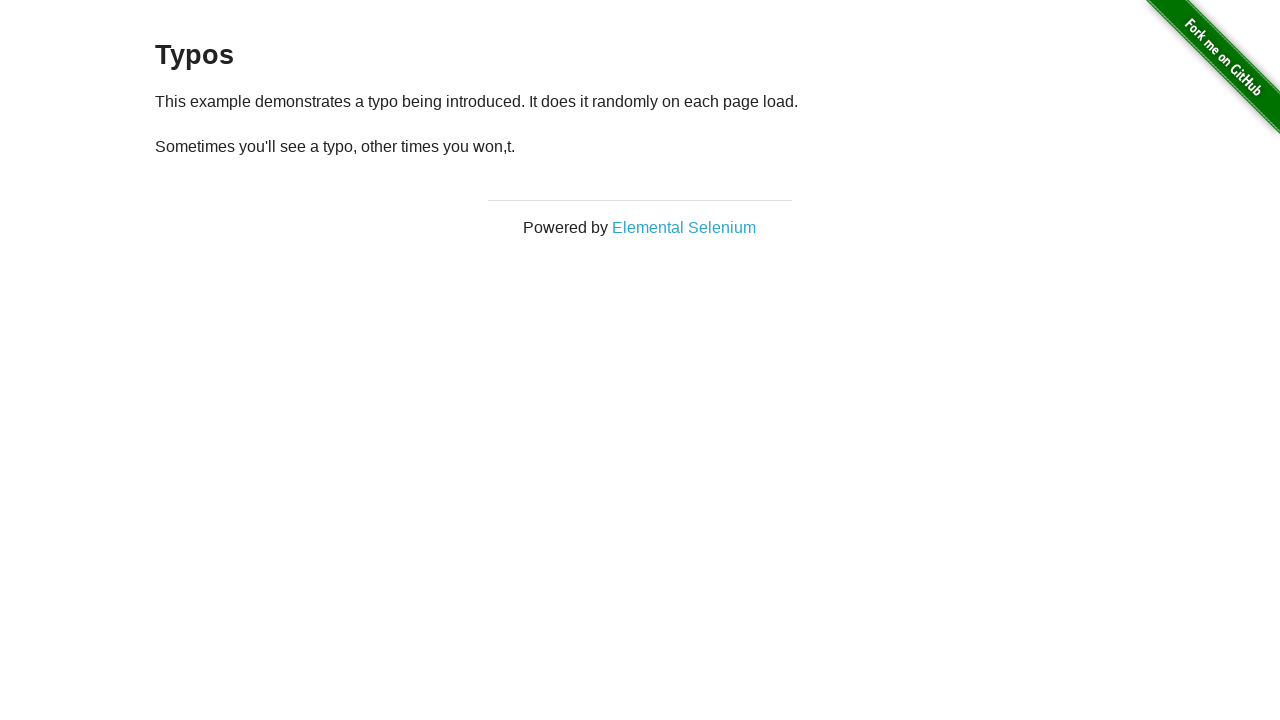

Retrieved paragraph text (attempt 2): '
  Sometimes you'll see a typo, other times you won,t.
'
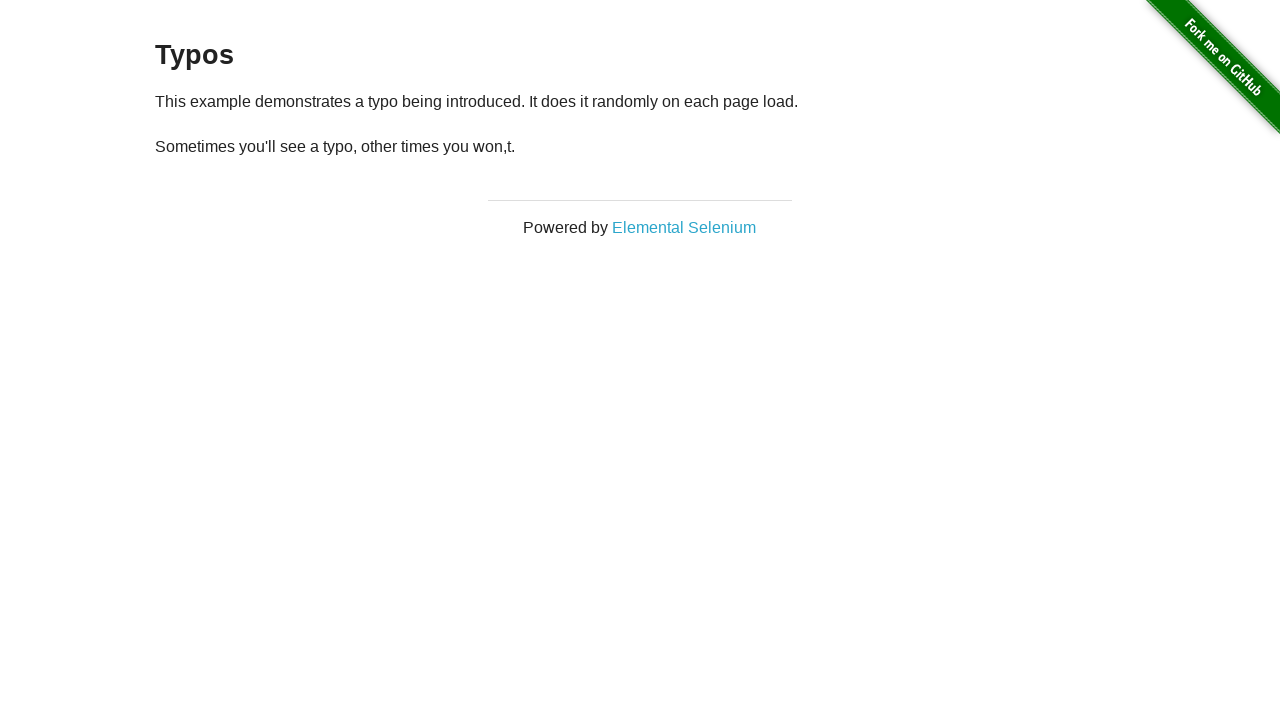

Reloaded the page to check for typos again
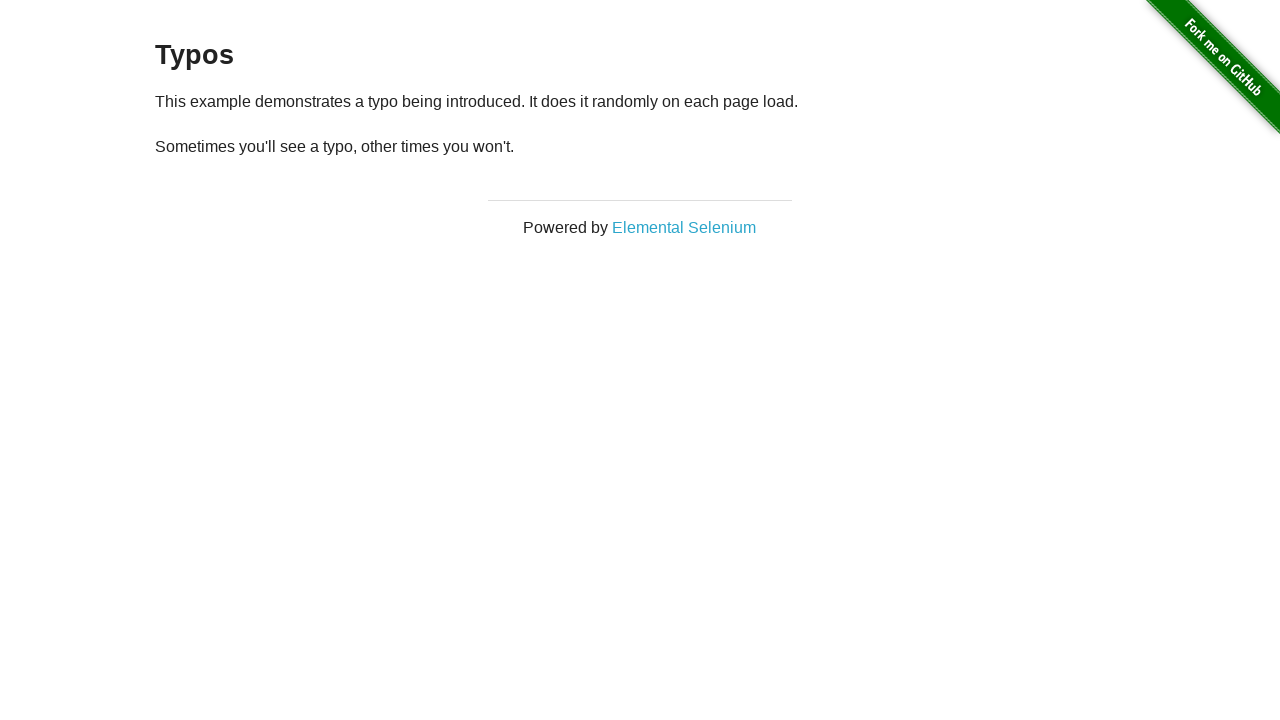

Waited for paragraph element to load after reload
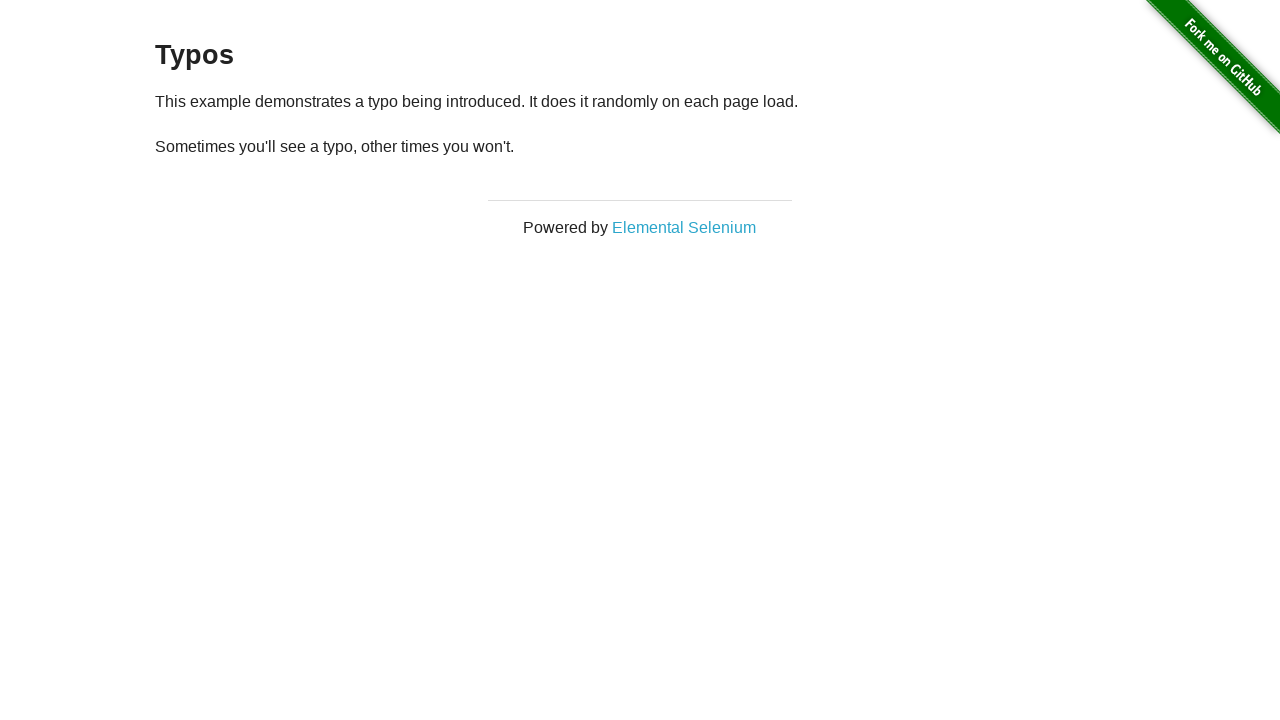

Retrieved paragraph text (attempt 3): '
  Sometimes you'll see a typo, other times you won't.
'
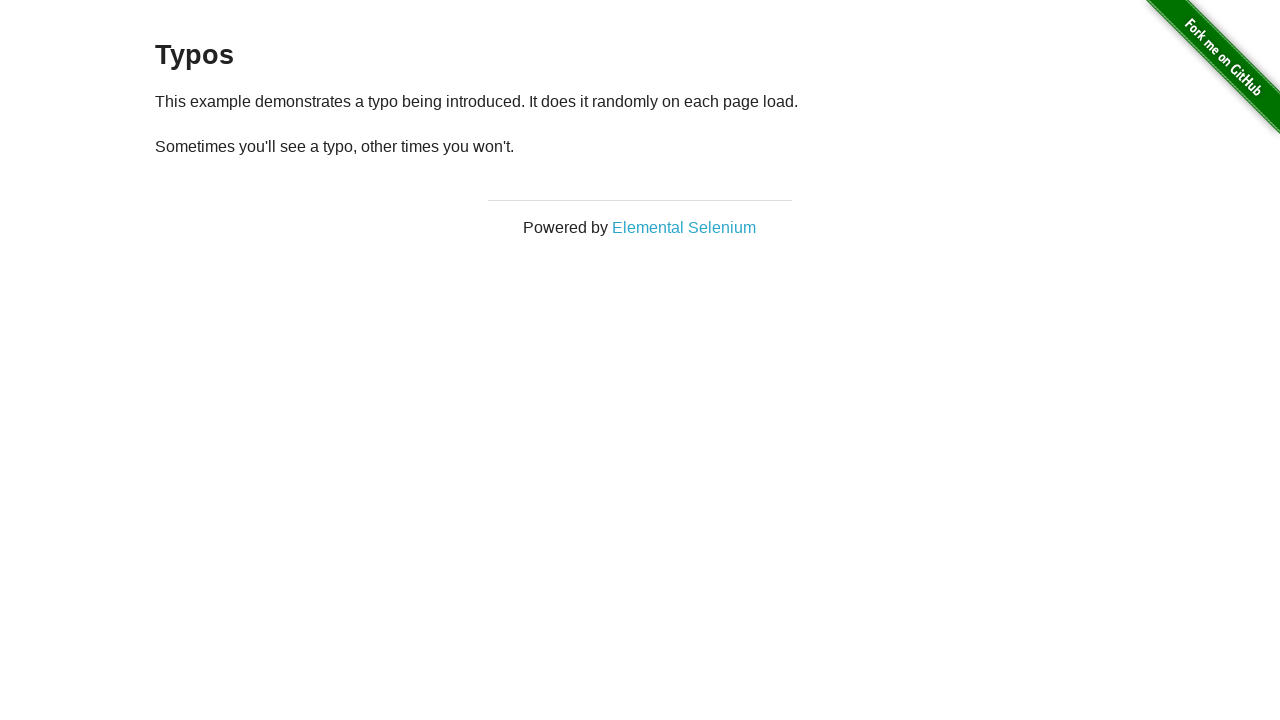

Reloaded the page to check for typos again
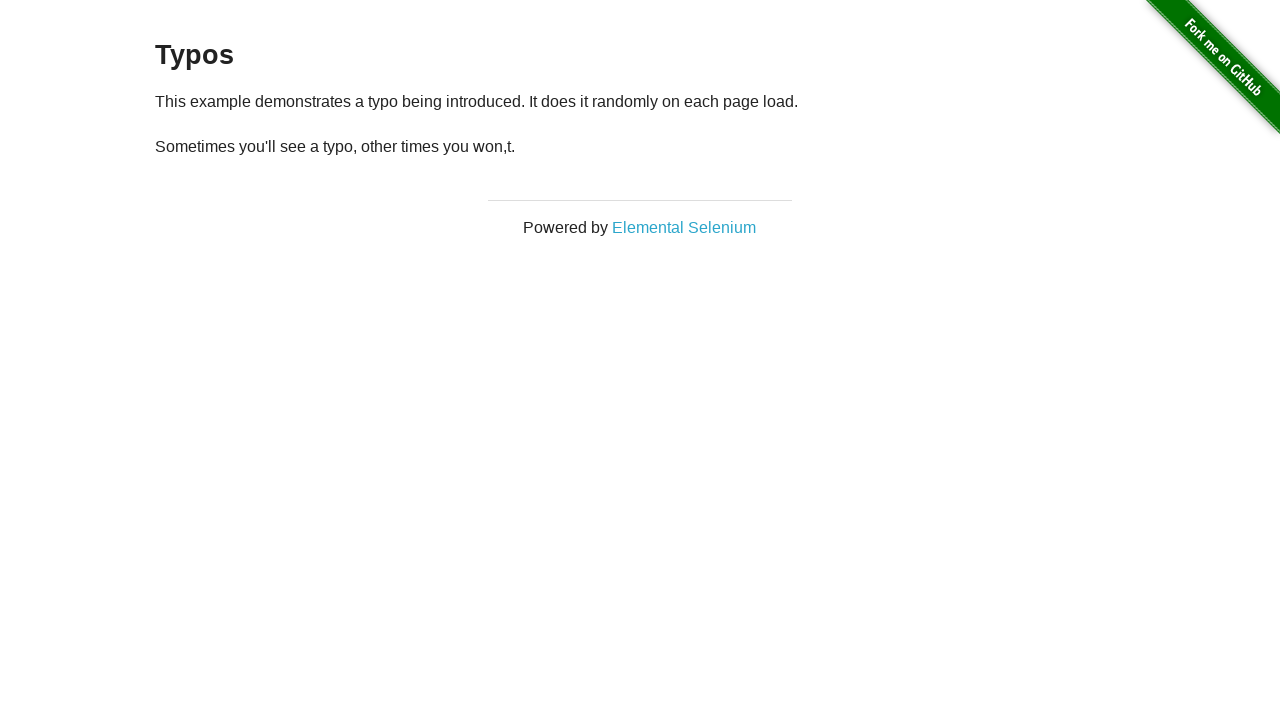

Waited for paragraph element to load after reload
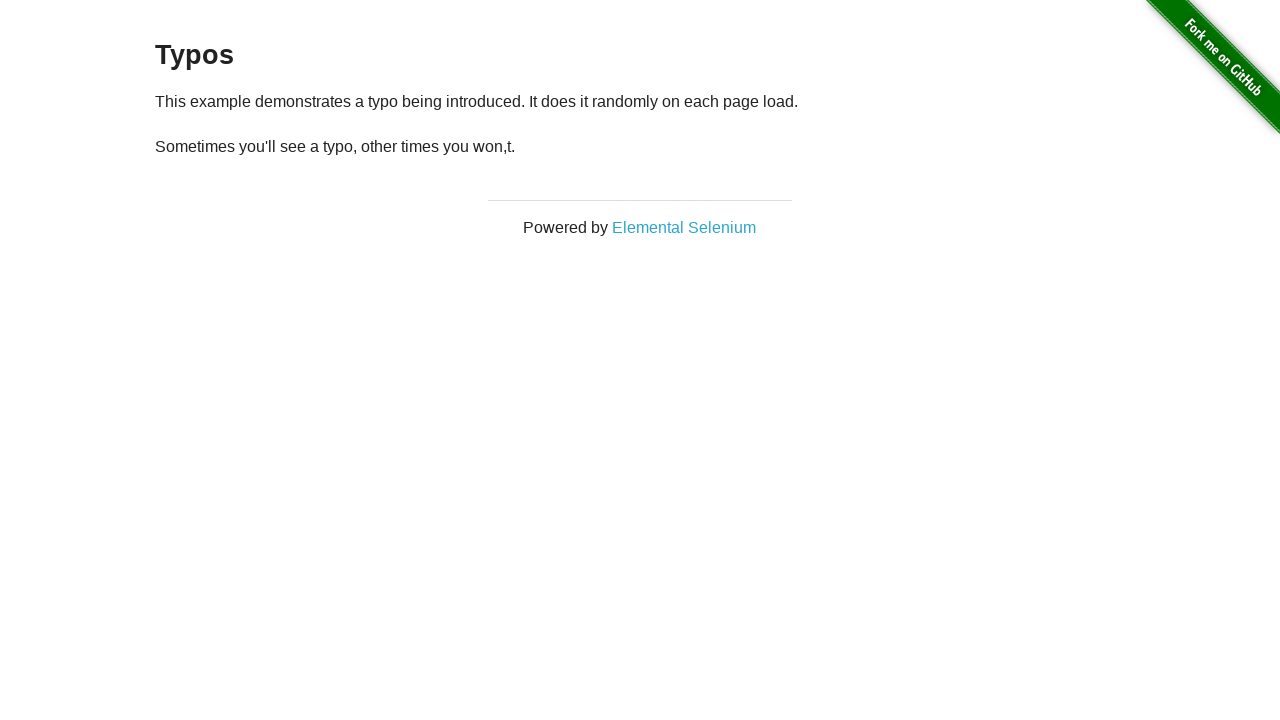

Retrieved paragraph text (attempt 4): '
  Sometimes you'll see a typo, other times you won,t.
'
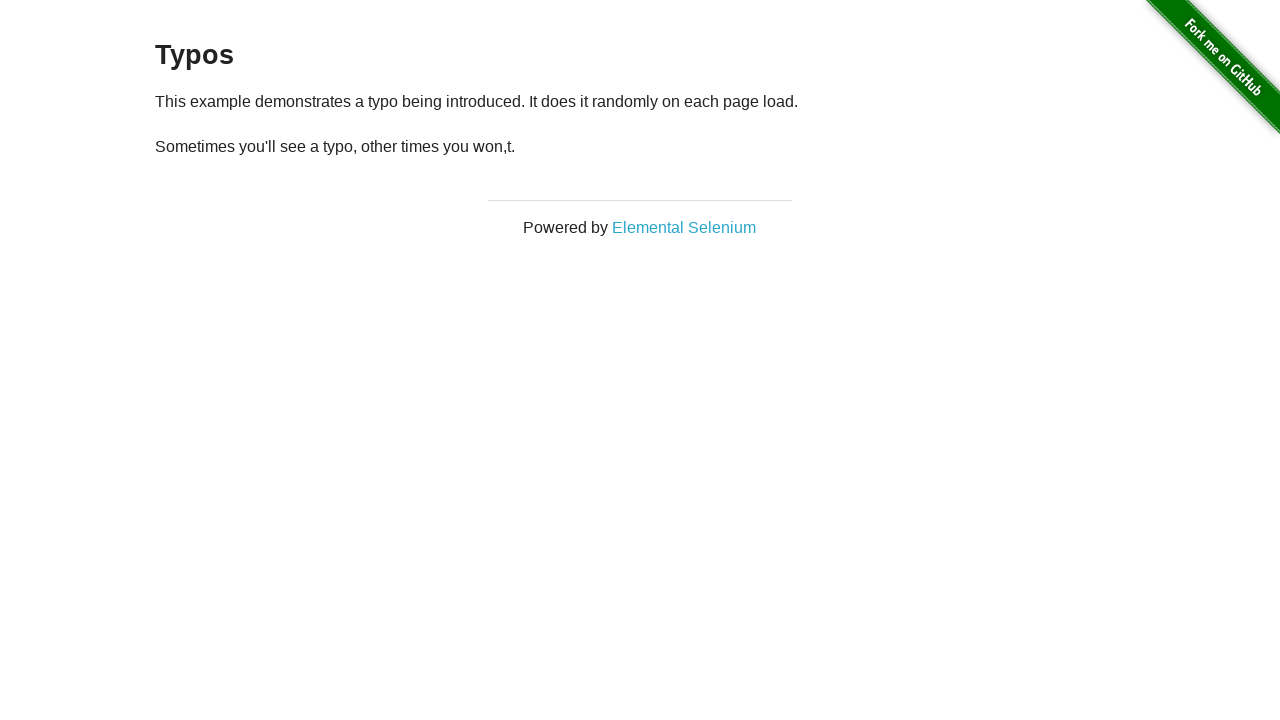

Reloaded the page to check for typos again
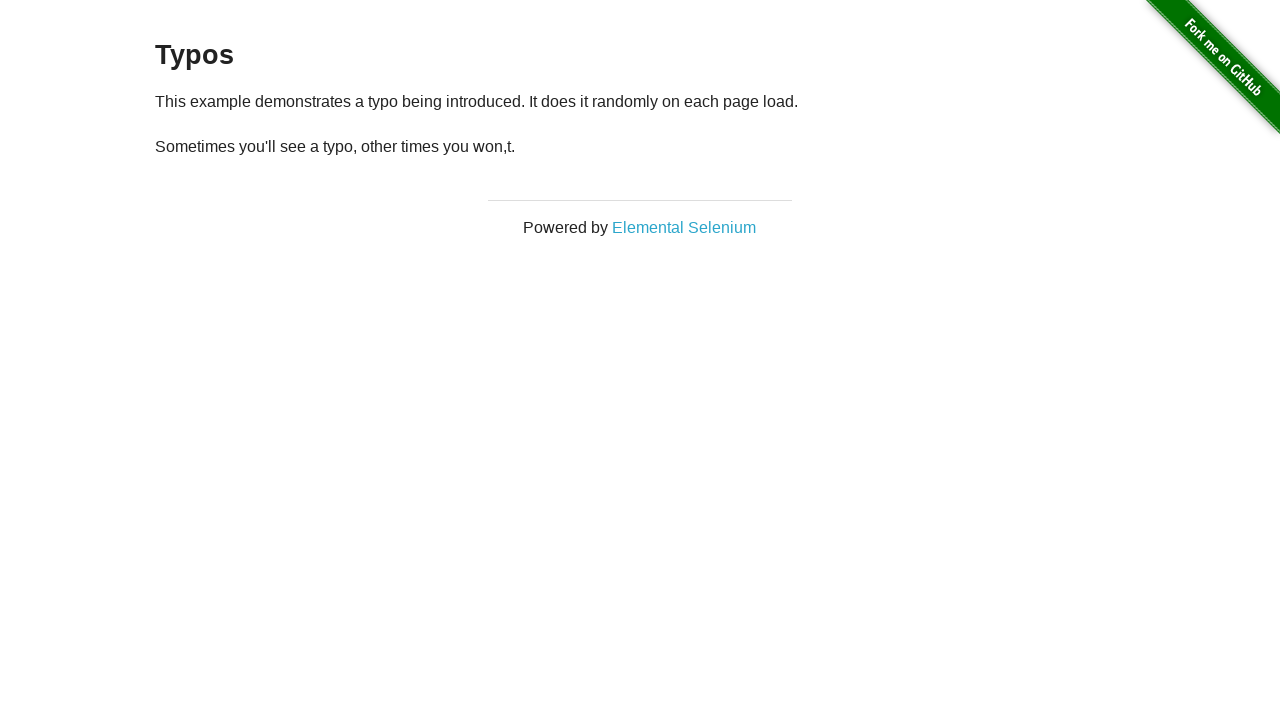

Waited for paragraph element to load after reload
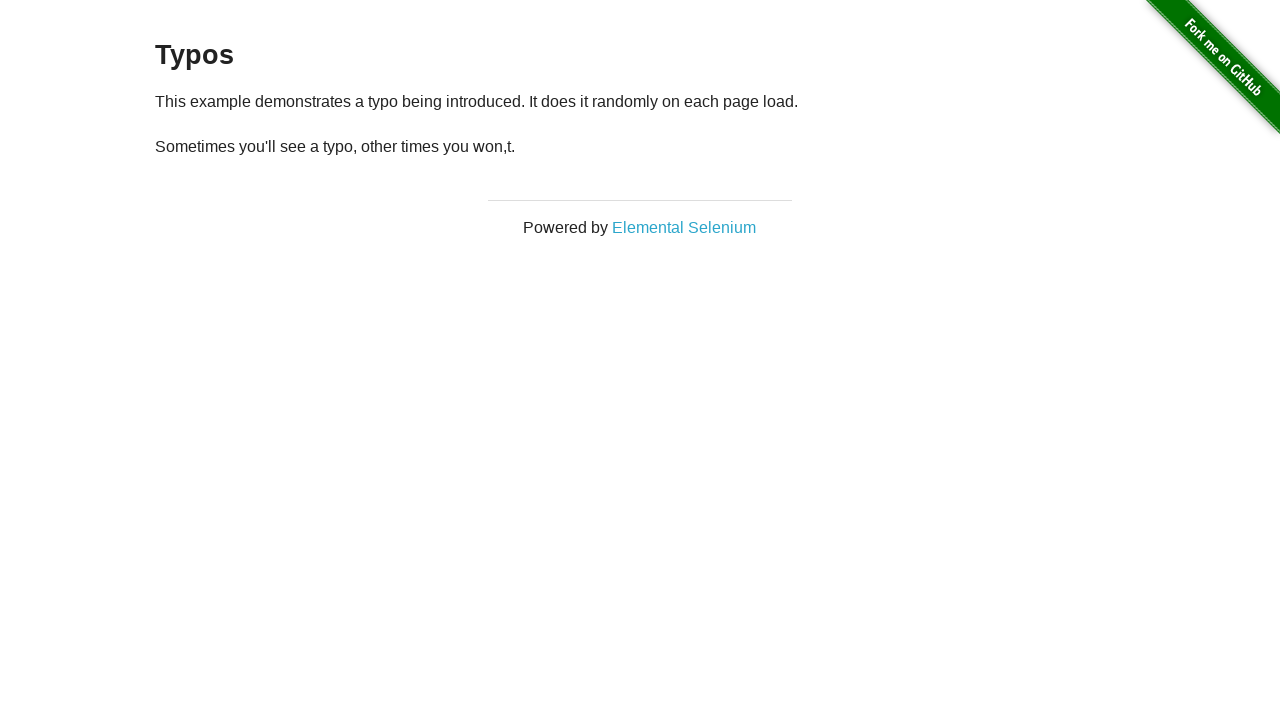

Retrieved paragraph text (attempt 5): '
  Sometimes you'll see a typo, other times you won,t.
'
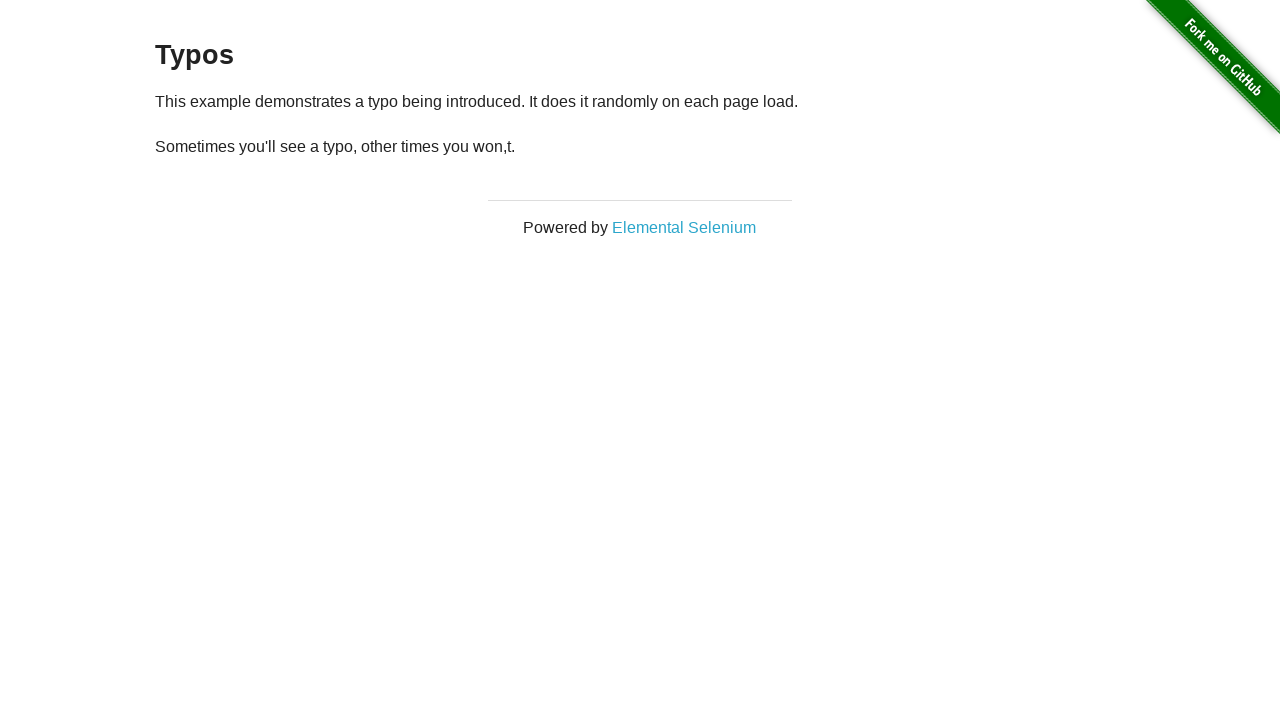

Reloaded the page to check for typos again
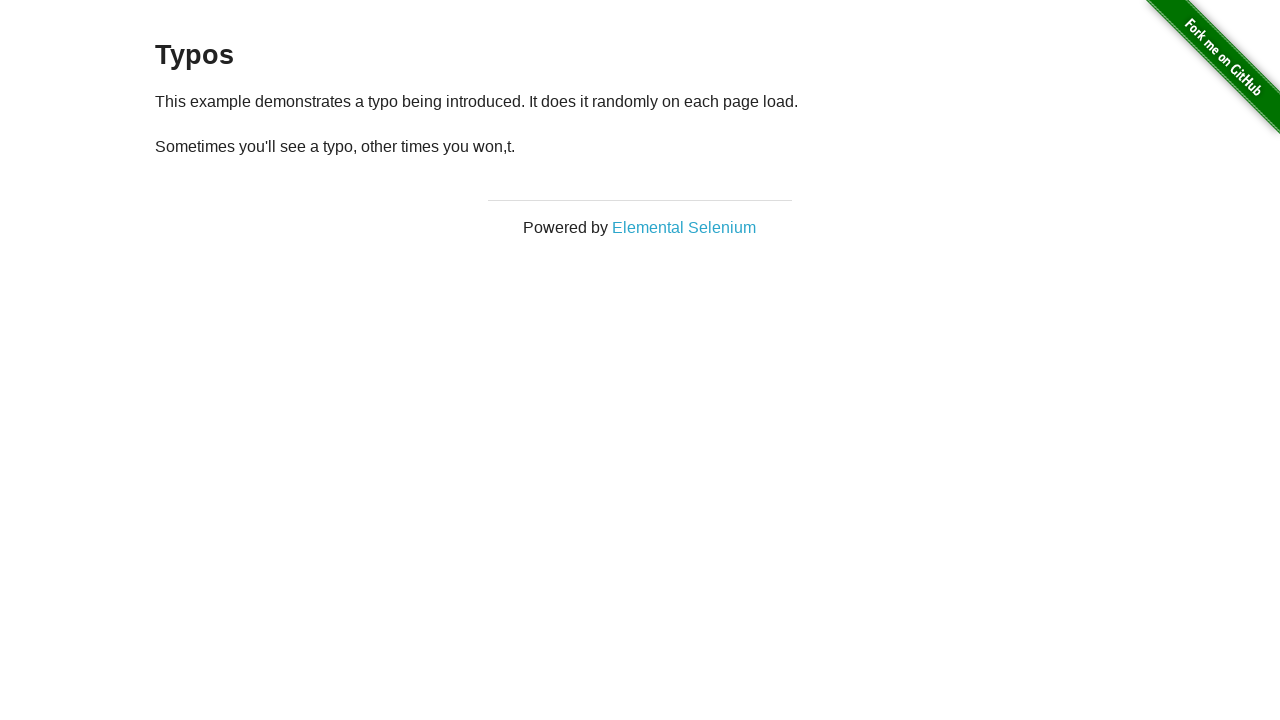

Waited for paragraph element to load after reload
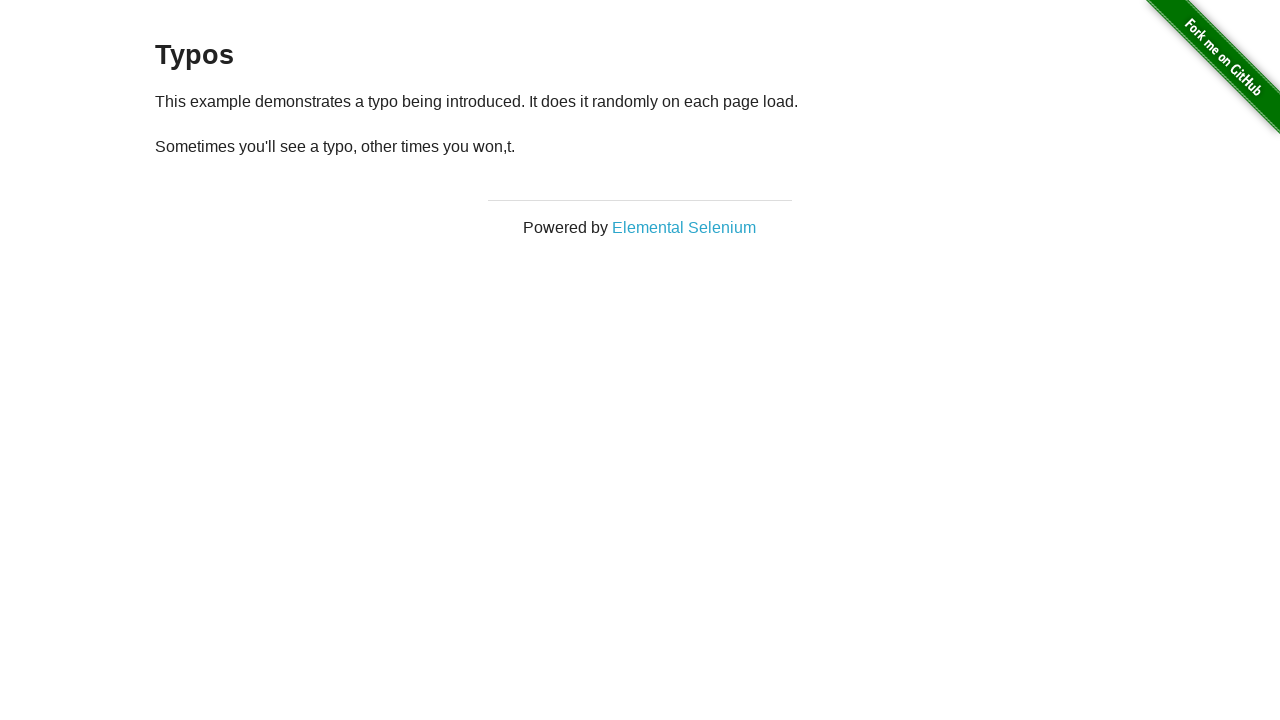

Retrieved paragraph text (attempt 6): '
  Sometimes you'll see a typo, other times you won,t.
'
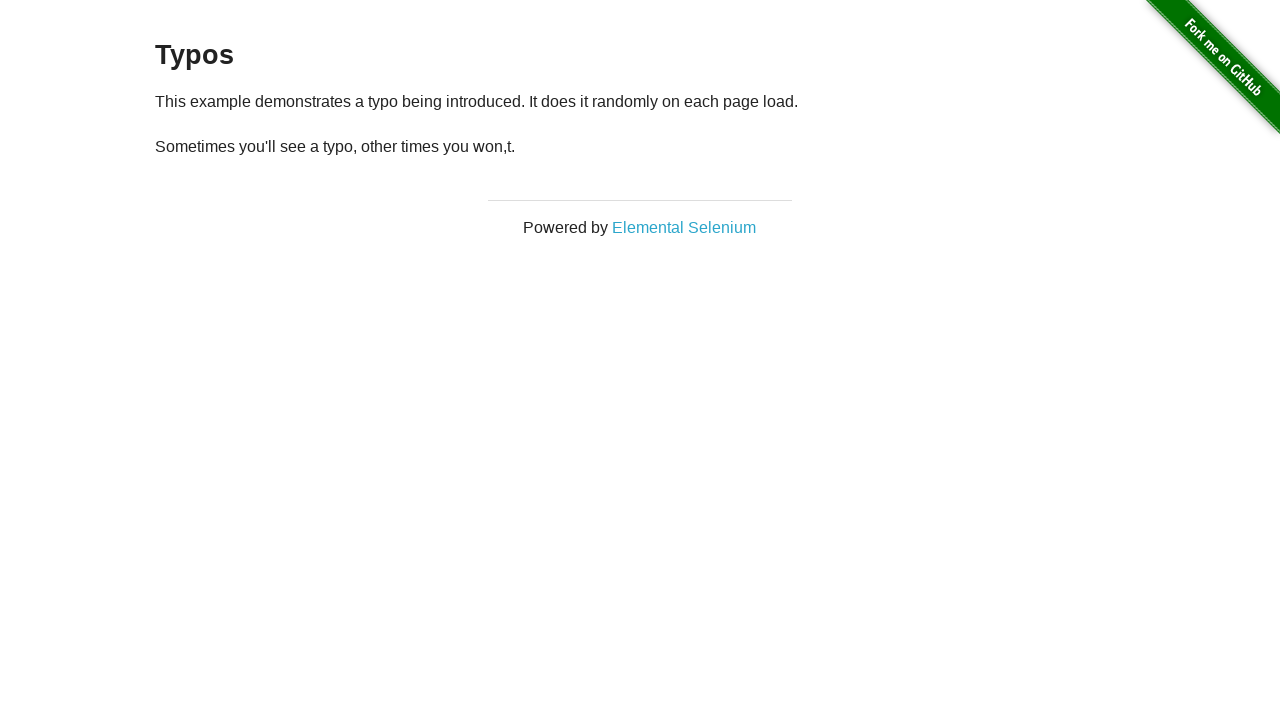

Reloaded the page to check for typos again
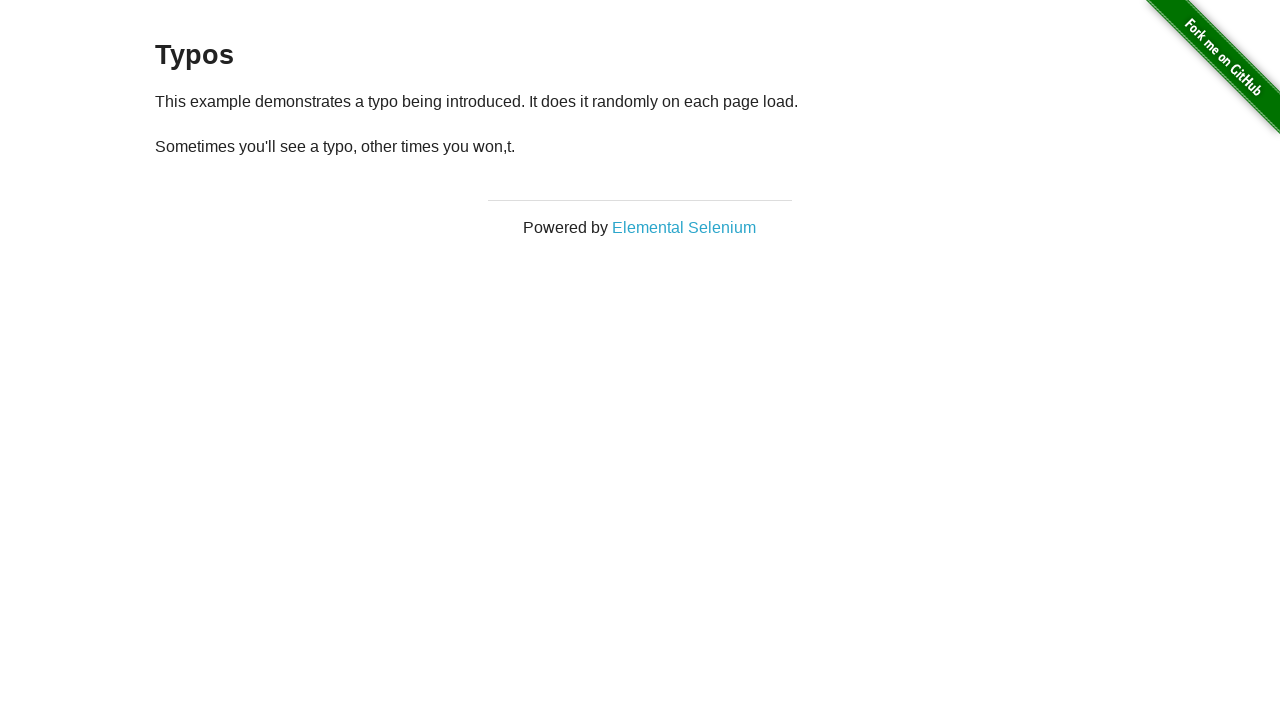

Waited for paragraph element to load after reload
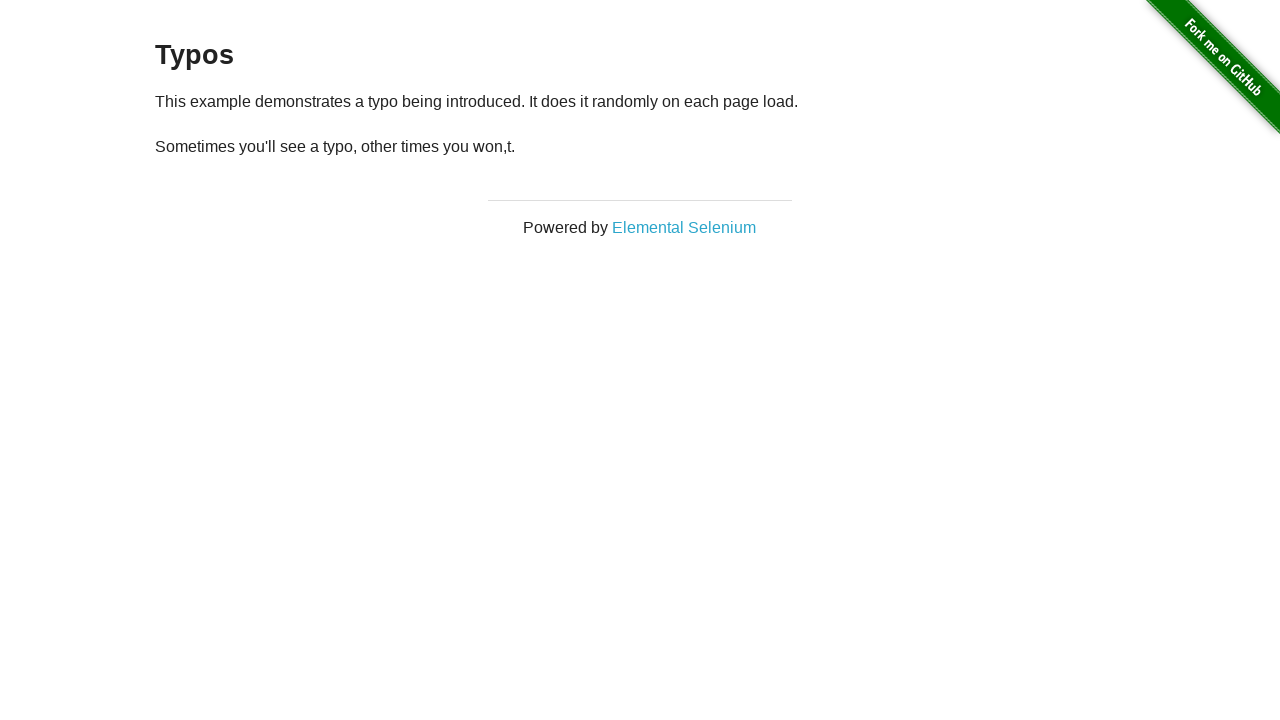

Retrieved paragraph text (attempt 7): '
  Sometimes you'll see a typo, other times you won,t.
'
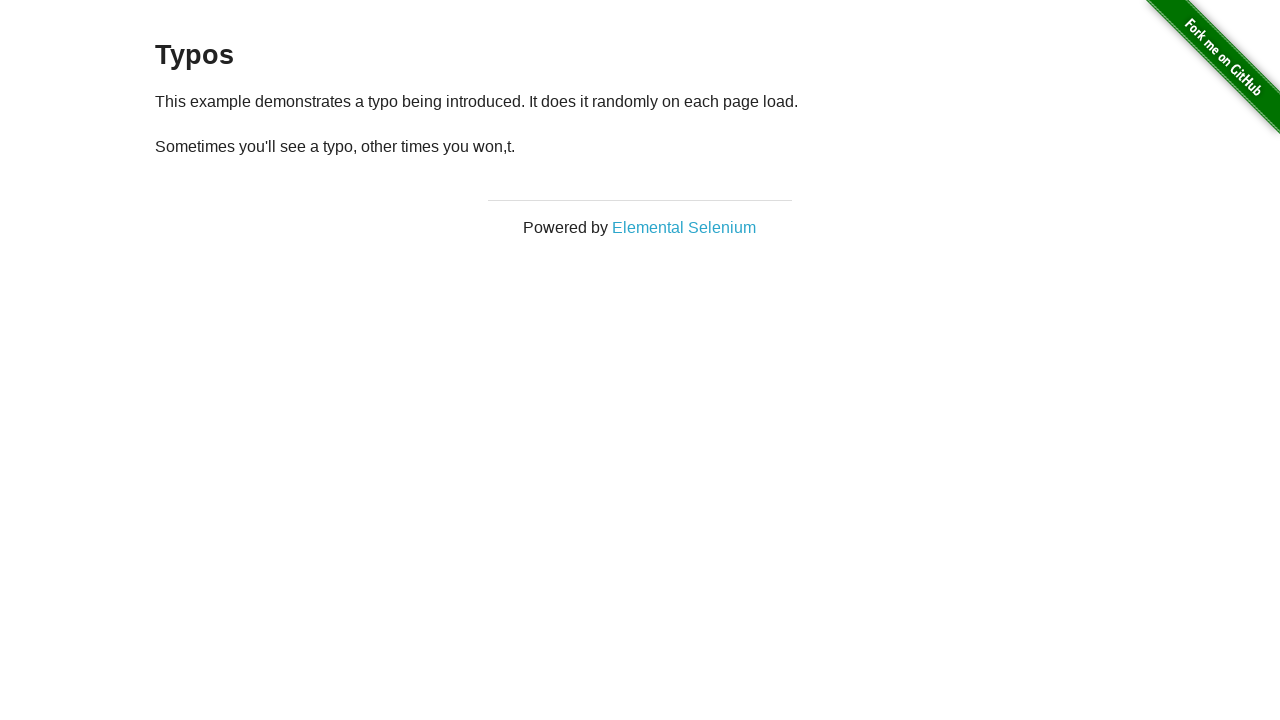

Reloaded the page to check for typos again
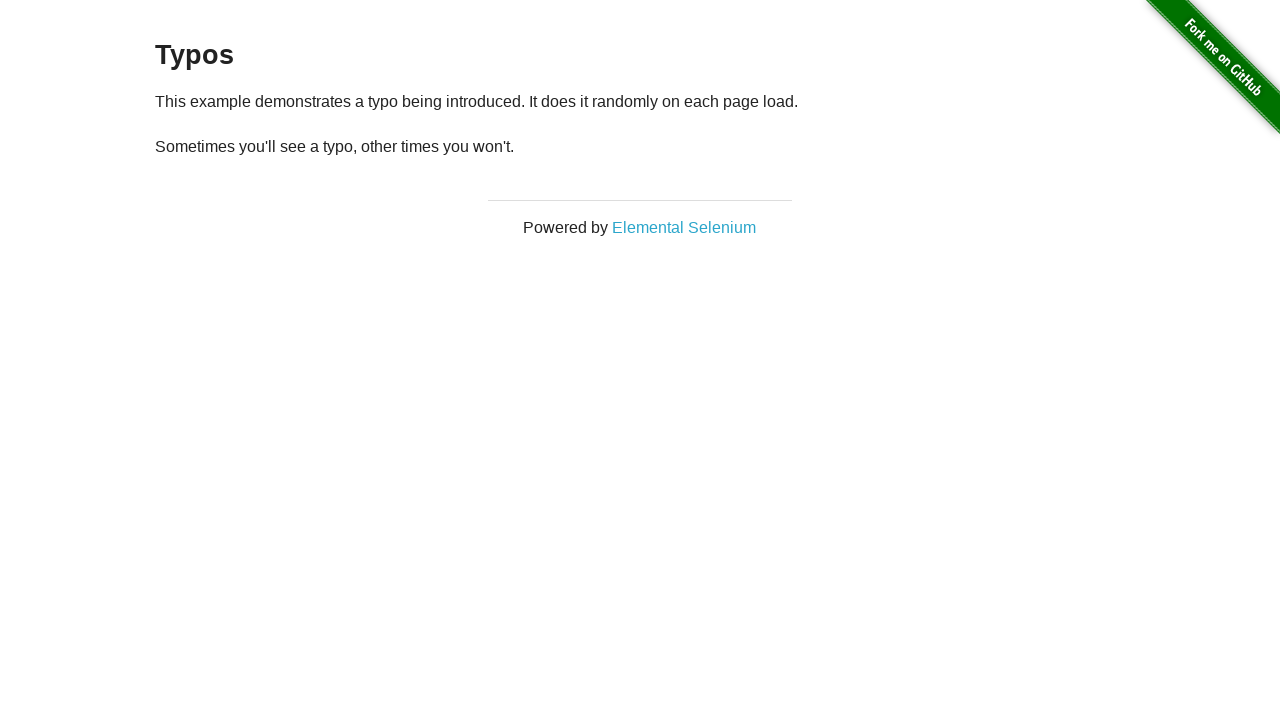

Waited for paragraph element to load after reload
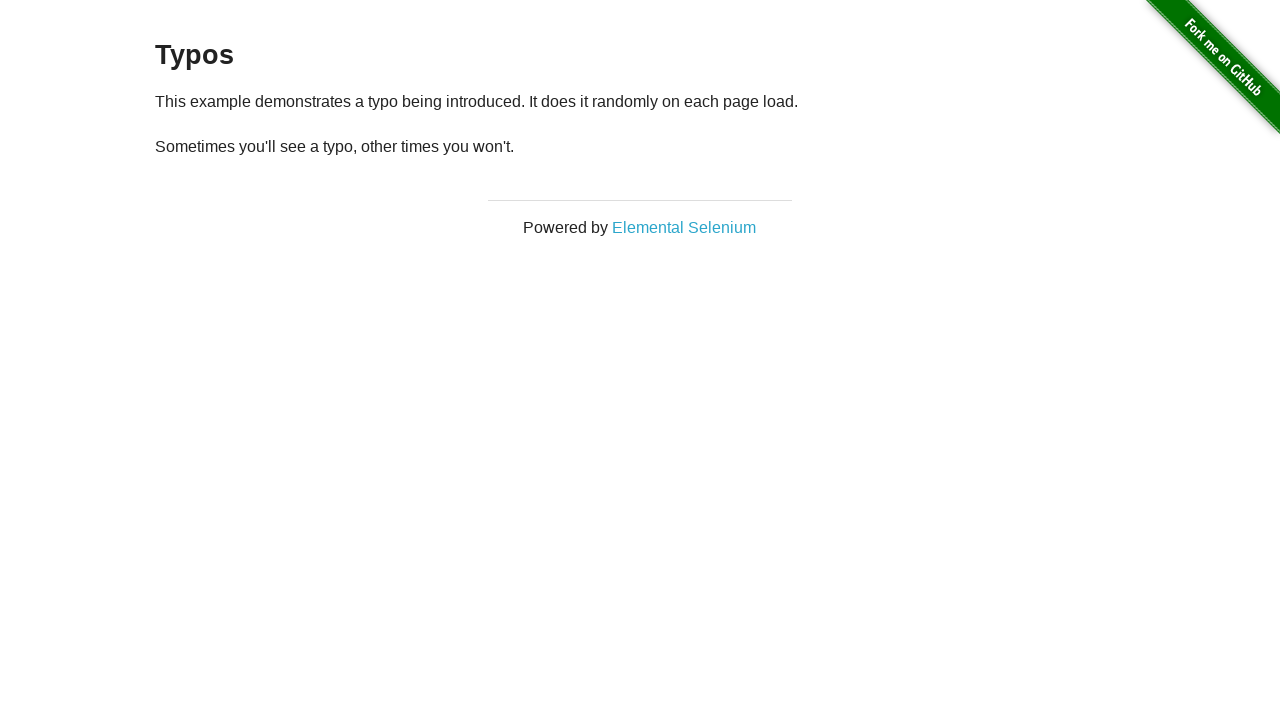

Retrieved paragraph text (attempt 8): '
  Sometimes you'll see a typo, other times you won't.
'
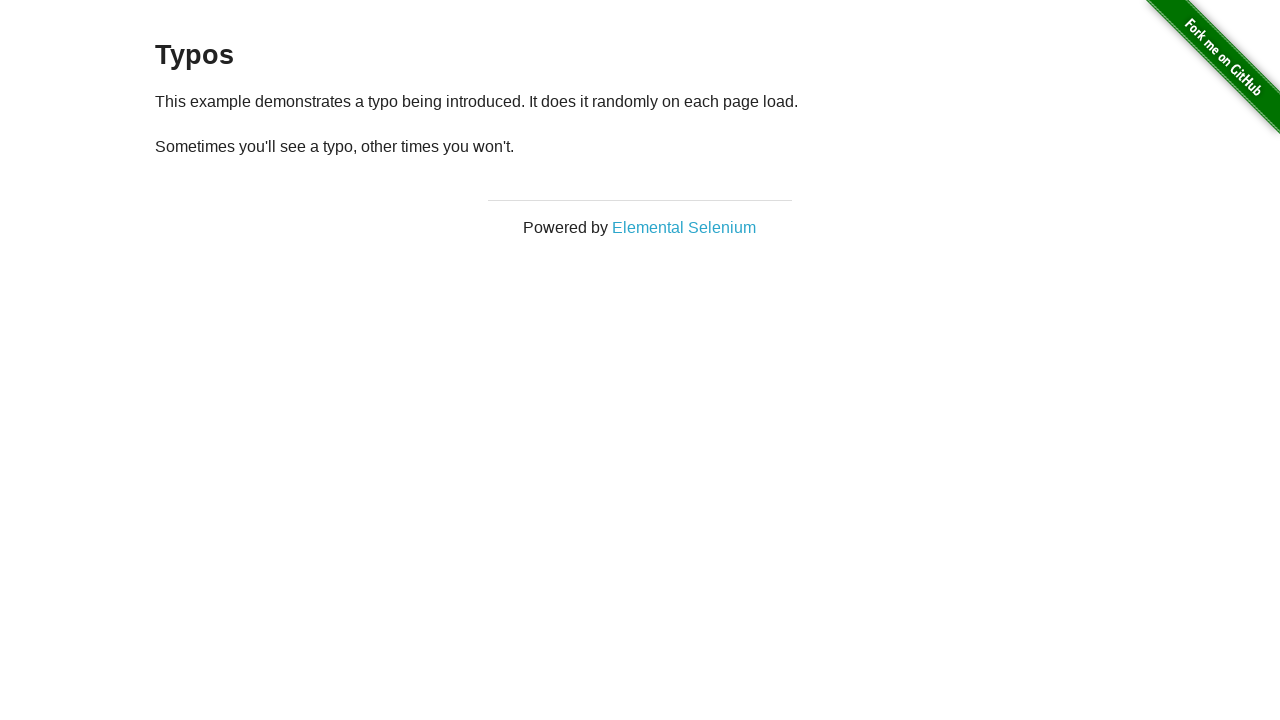

Reloaded the page to check for typos again
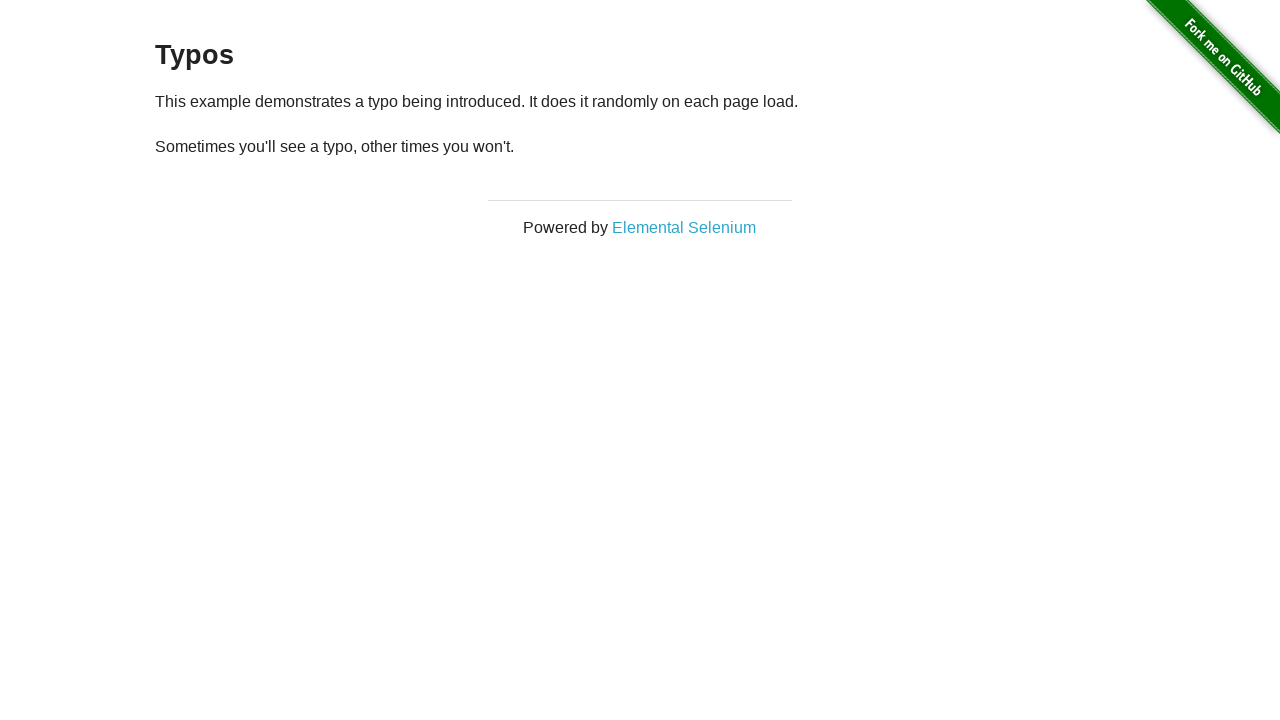

Waited for paragraph element to load after reload
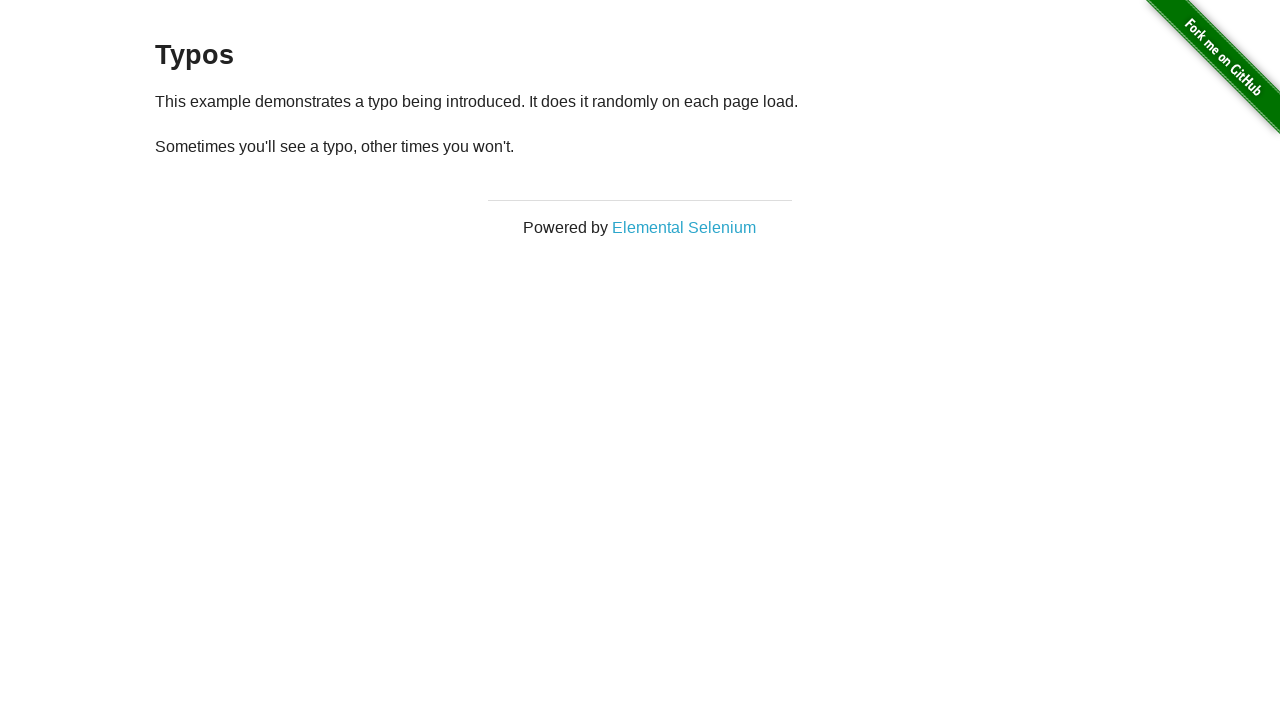

Retrieved paragraph text (attempt 9): '
  Sometimes you'll see a typo, other times you won't.
'
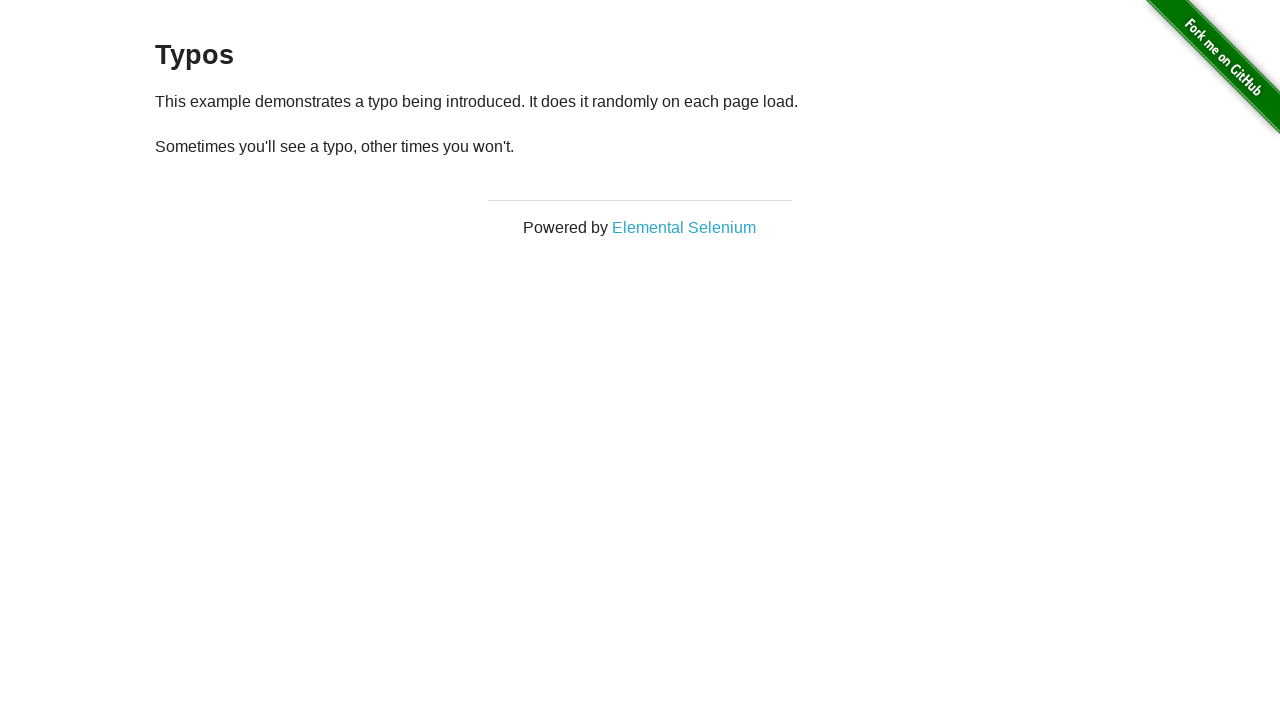

Reloaded the page to check for typos again
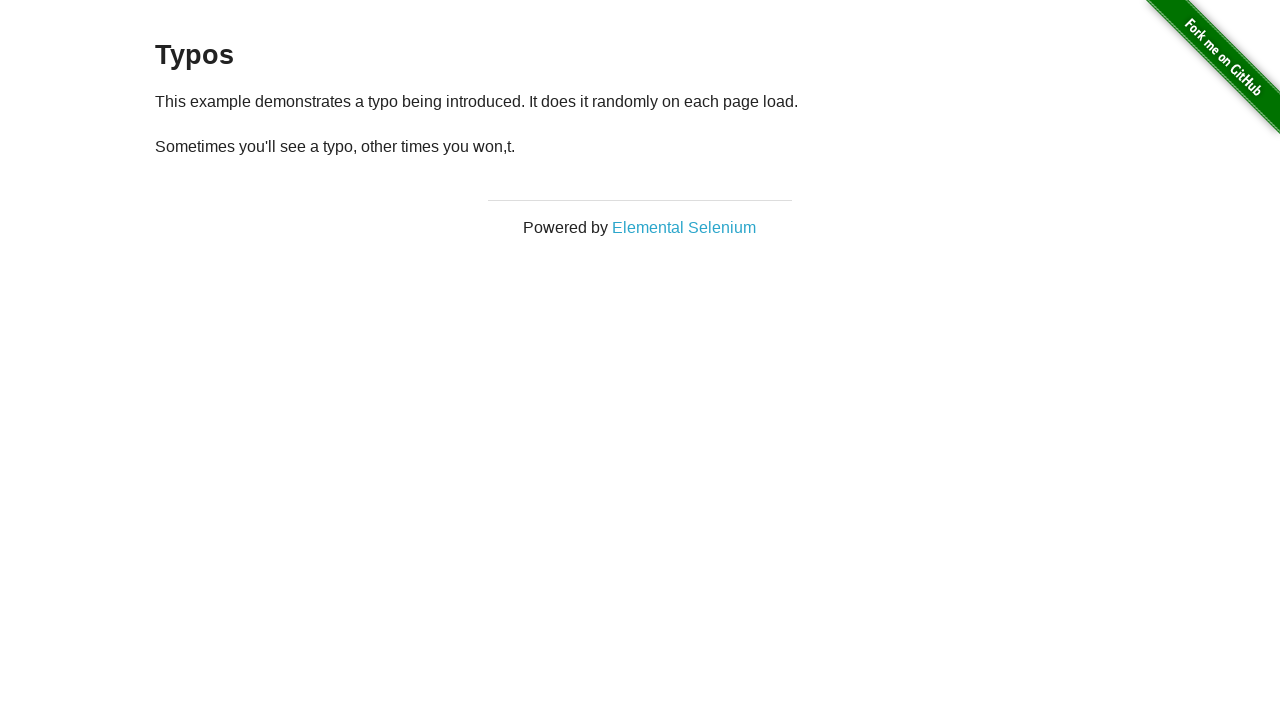

Waited for paragraph element to load after reload
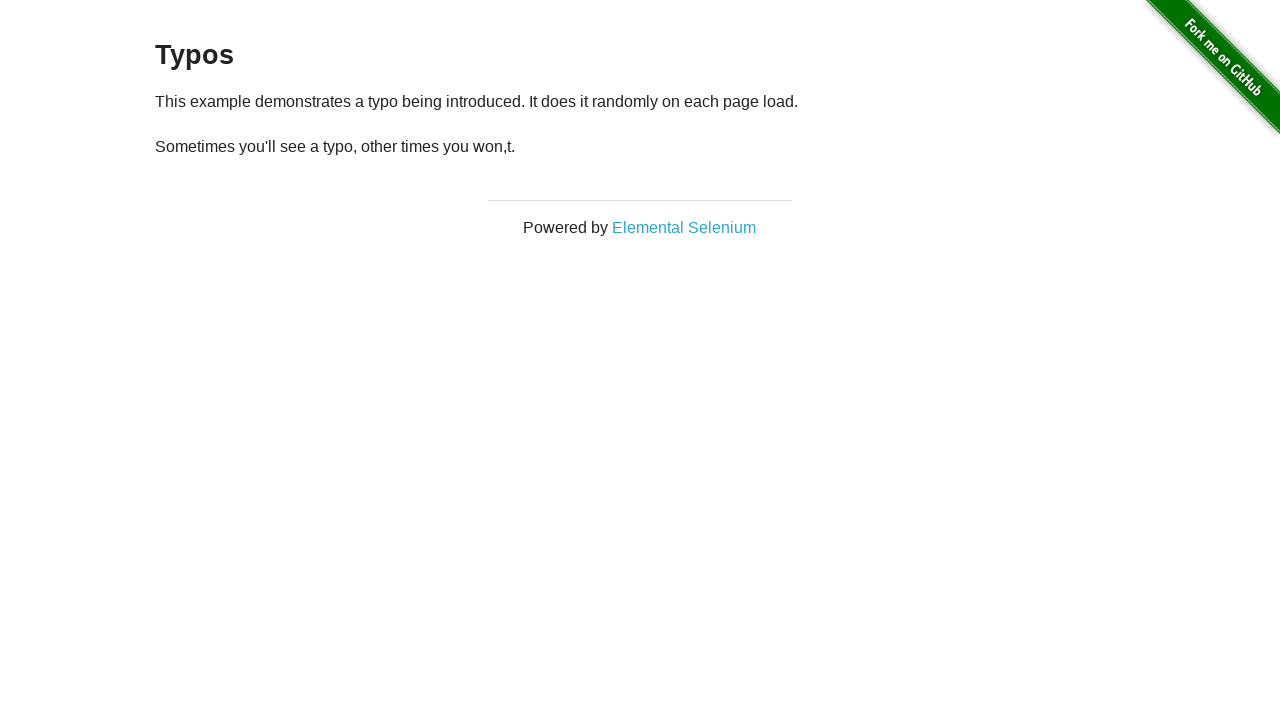

Retrieved paragraph text (attempt 10): '
  Sometimes you'll see a typo, other times you won,t.
'
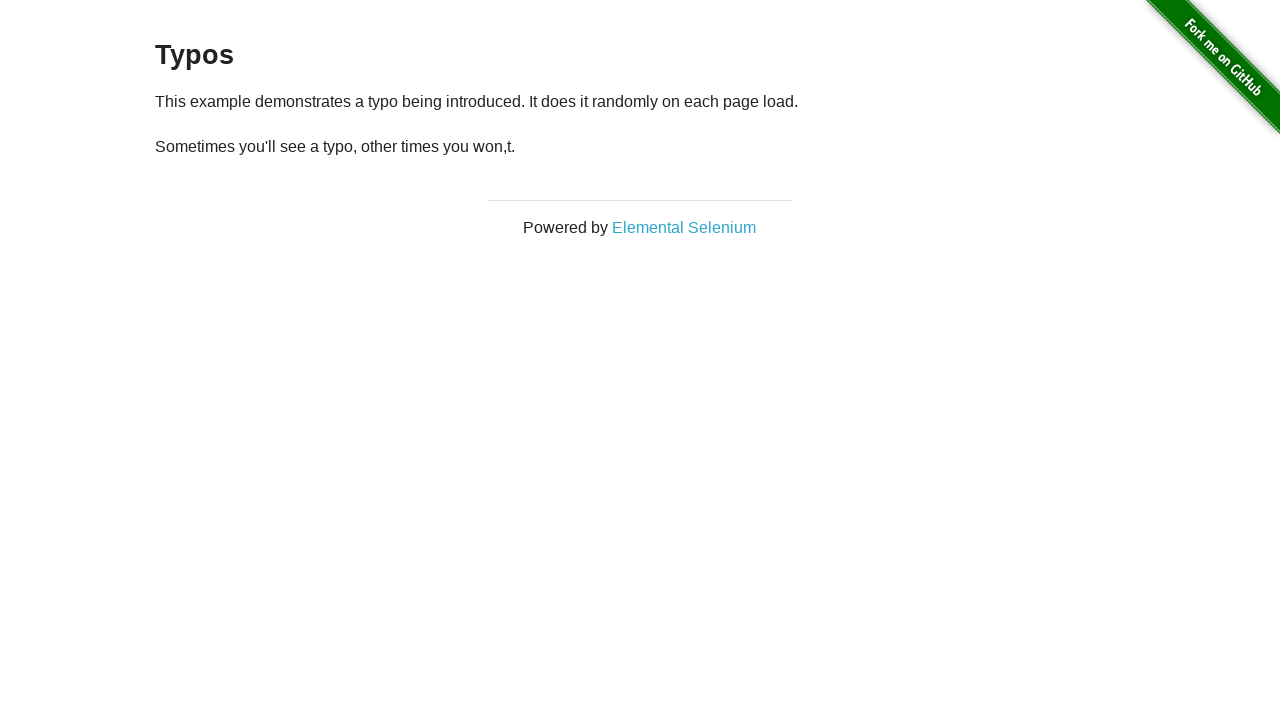

Reloaded the page to check for typos again
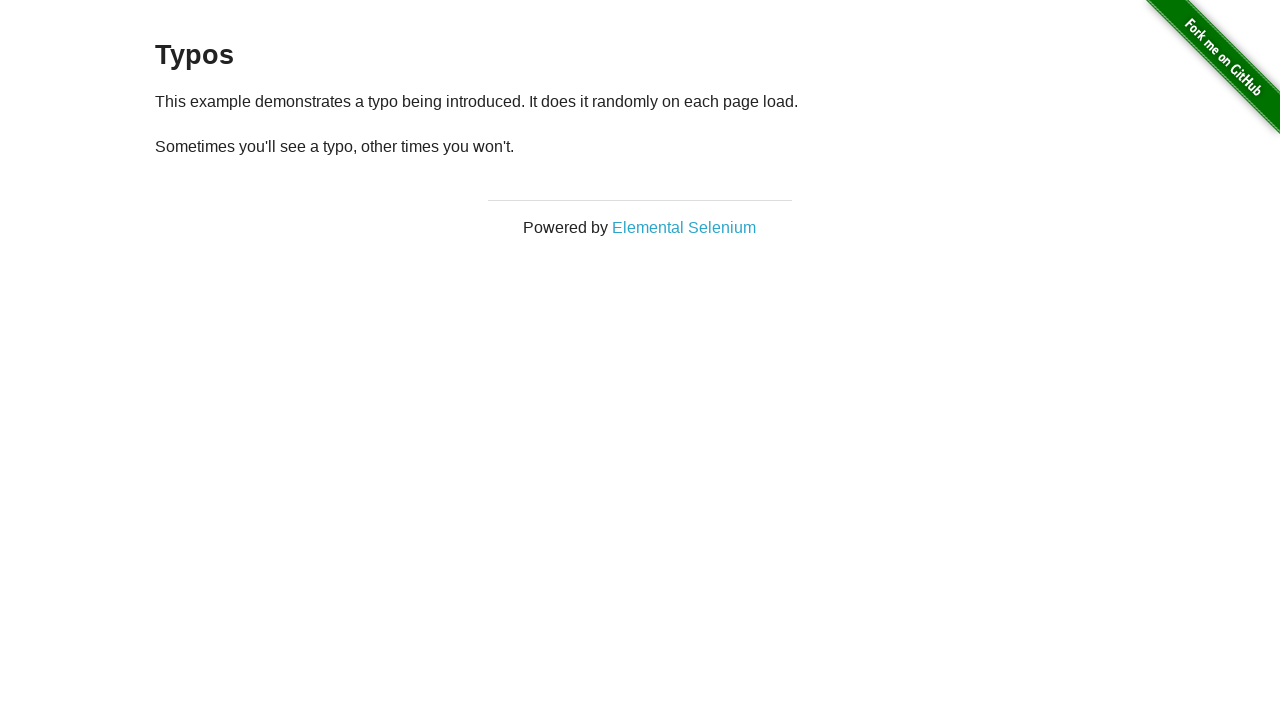

Waited for paragraph element to load after reload
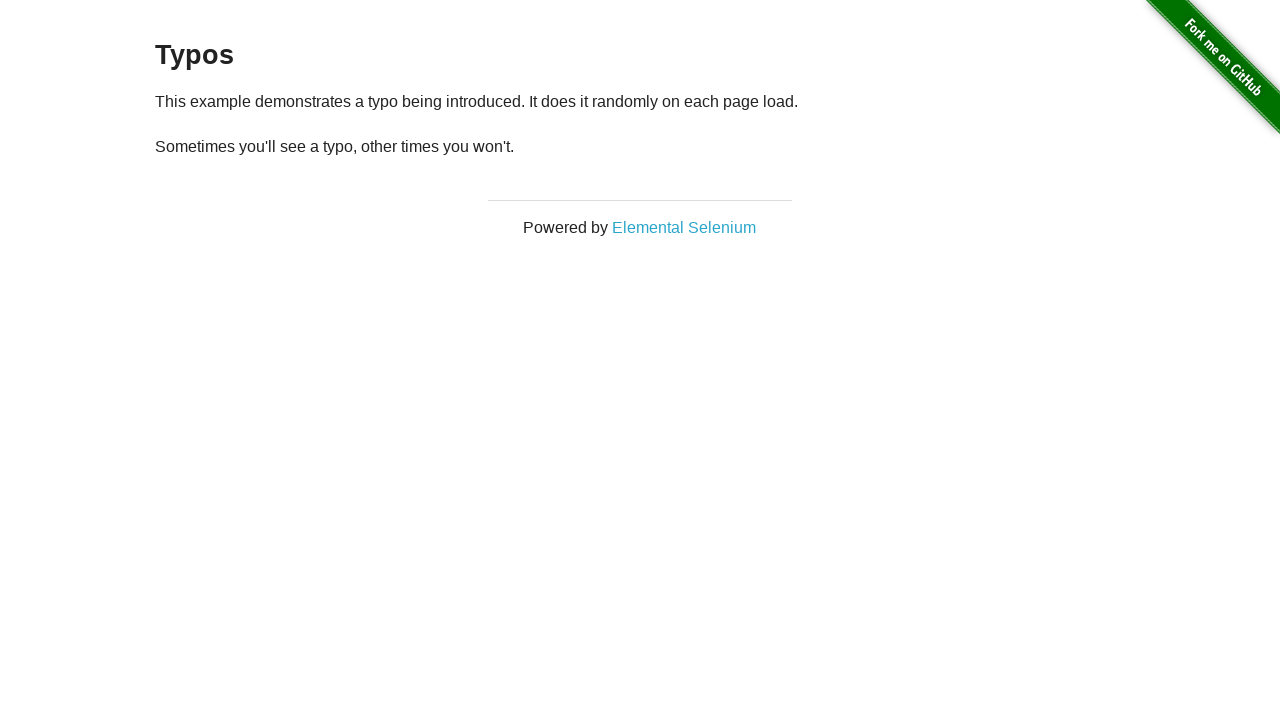

Retrieved paragraph text (attempt 11): '
  Sometimes you'll see a typo, other times you won't.
'
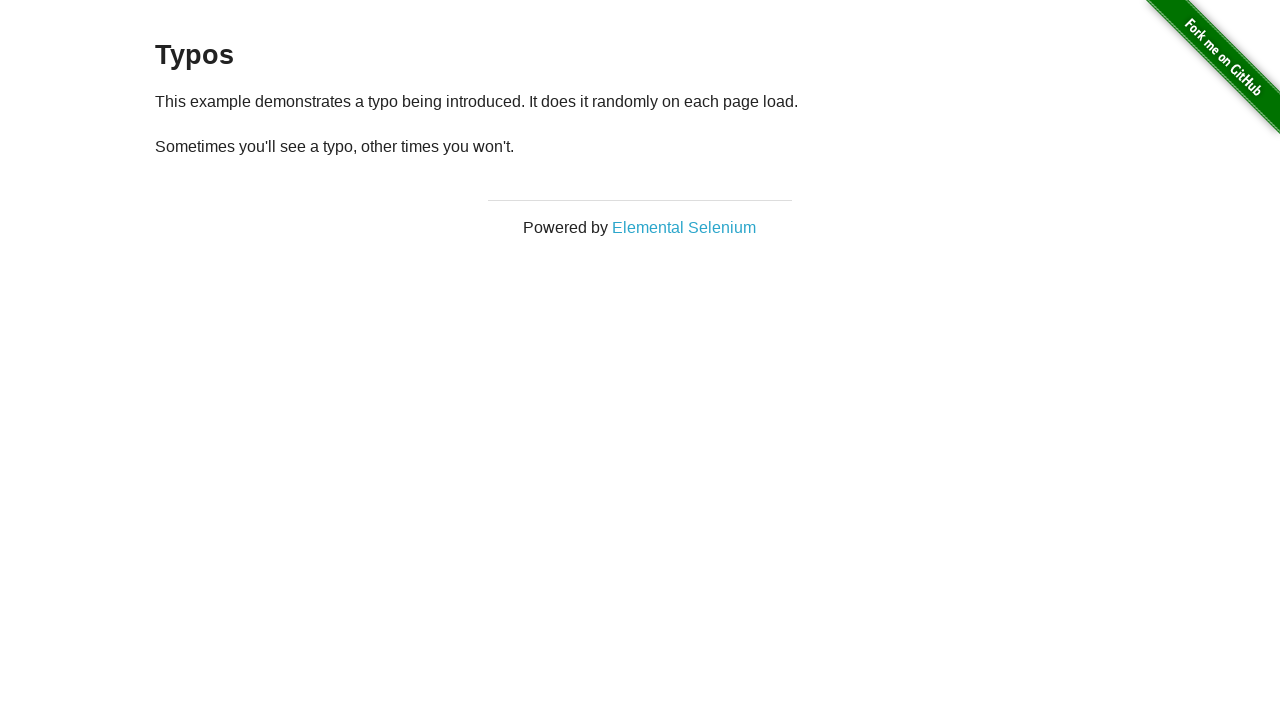

Reloaded the page to check for typos again
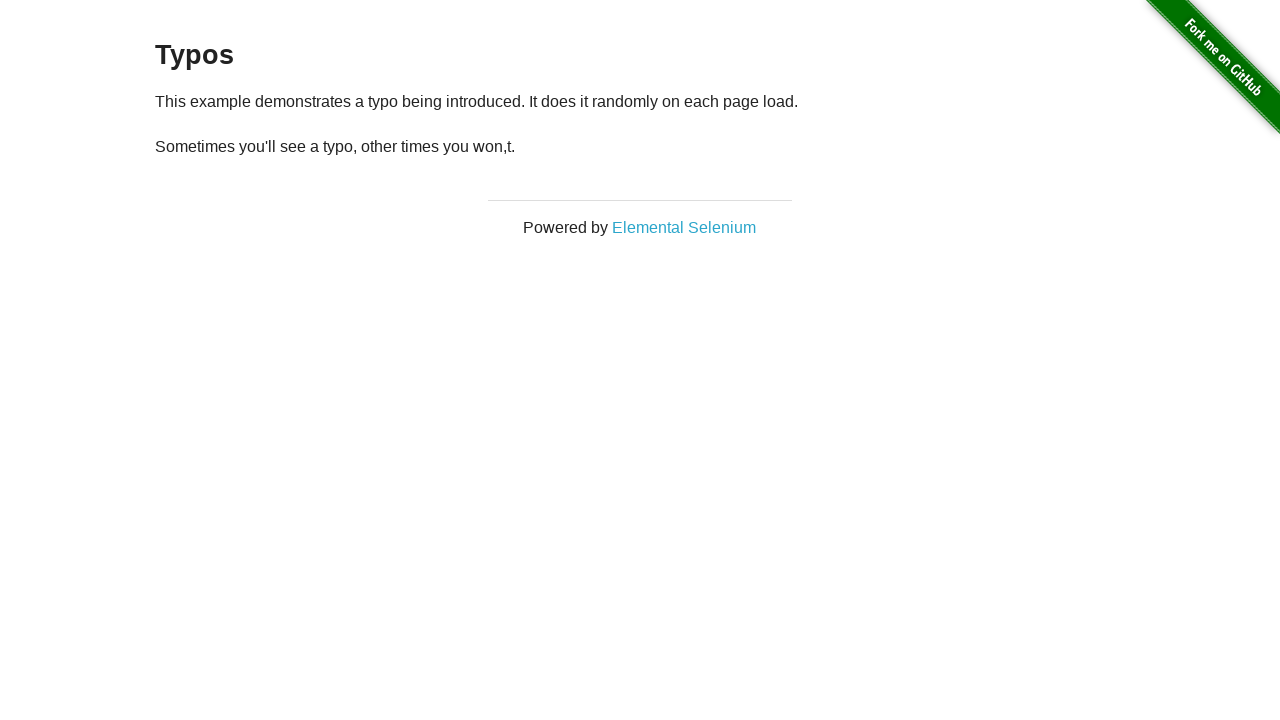

Waited for paragraph element to load after reload
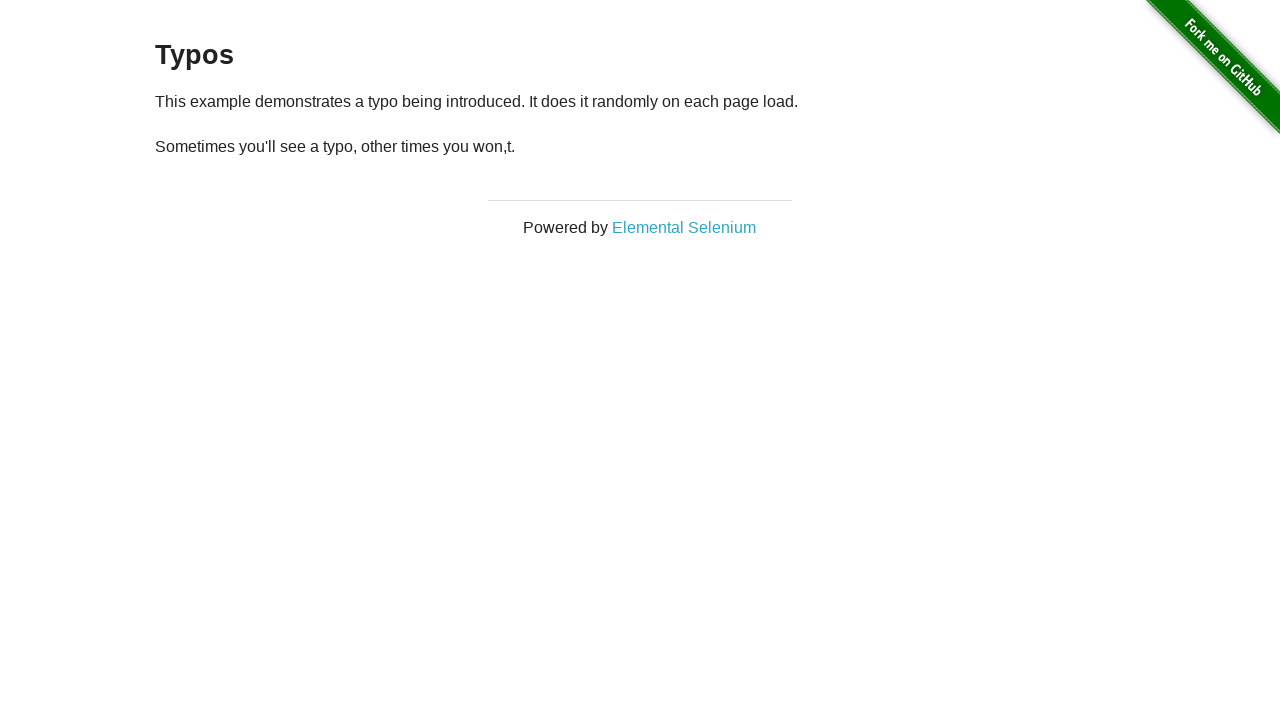

Retrieved paragraph text (attempt 12): '
  Sometimes you'll see a typo, other times you won,t.
'
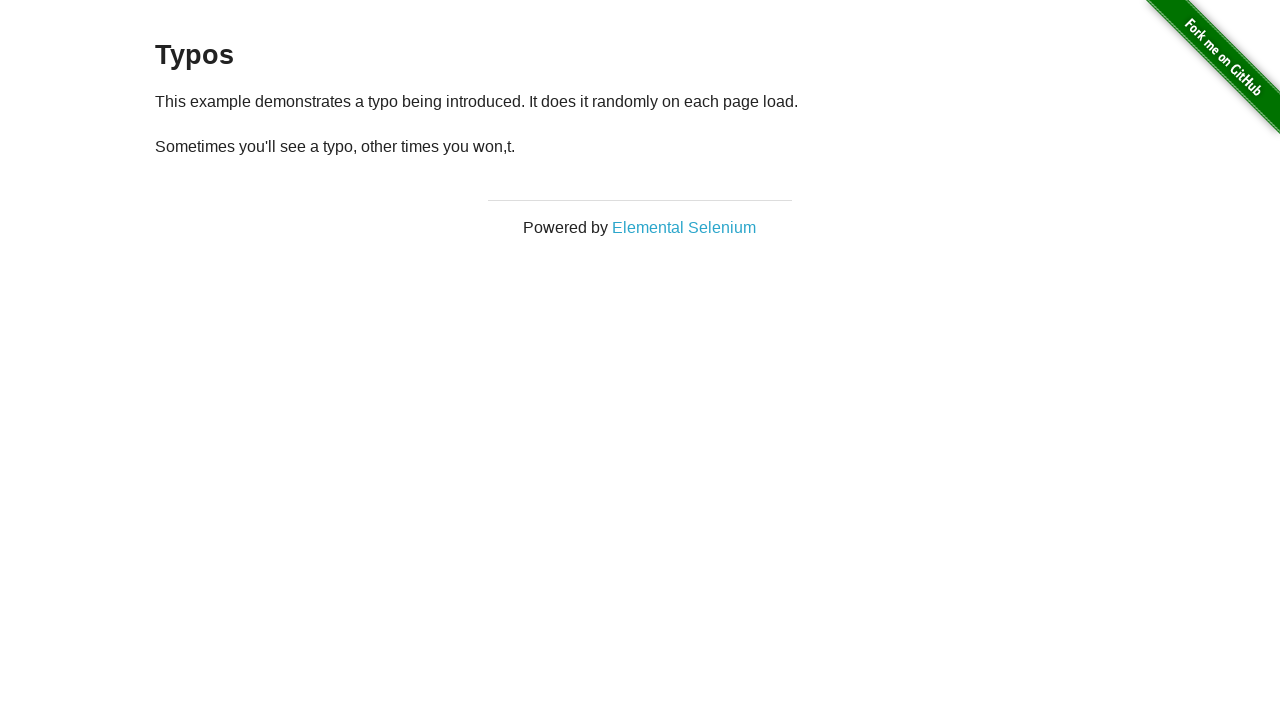

Reloaded the page to check for typos again
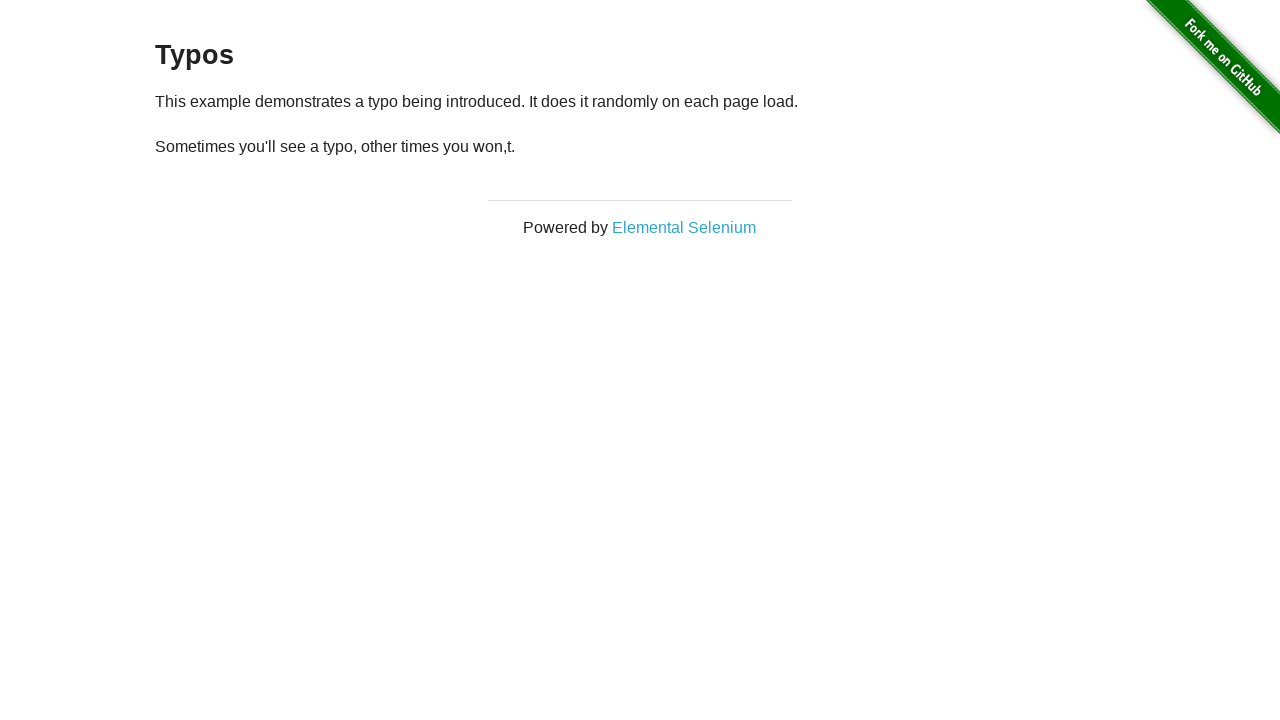

Waited for paragraph element to load after reload
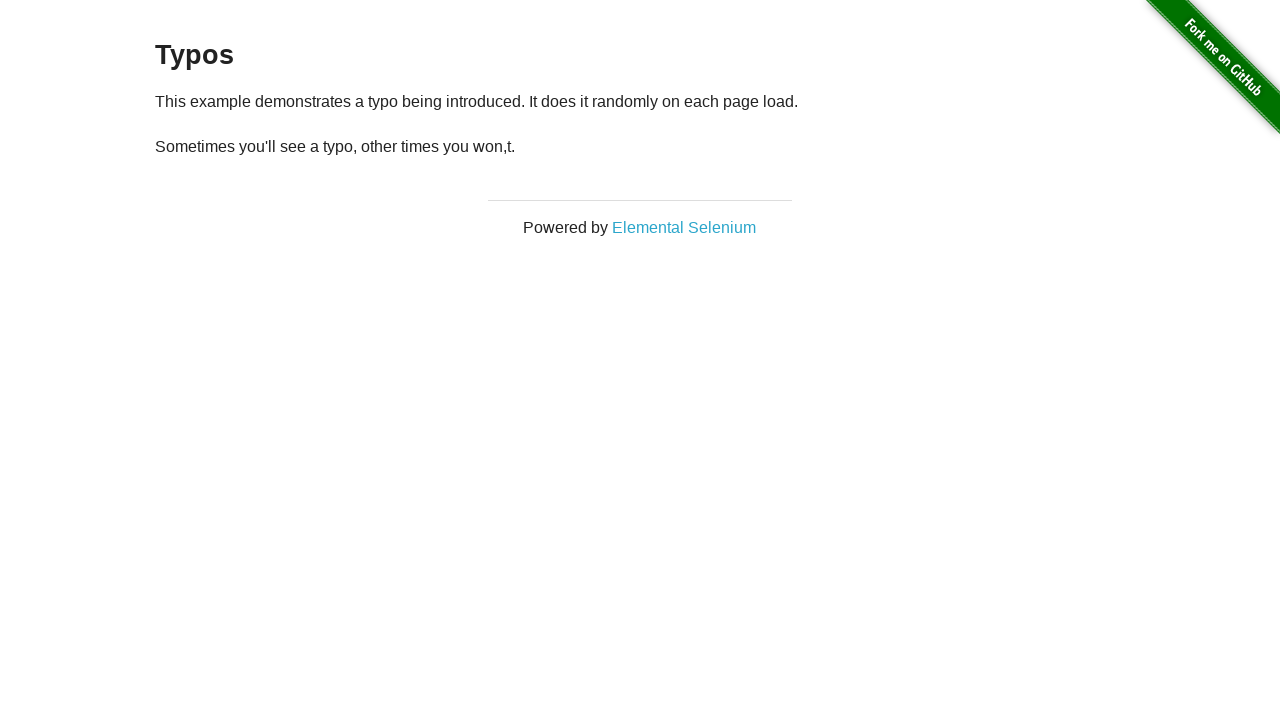

Retrieved paragraph text (attempt 13): '
  Sometimes you'll see a typo, other times you won,t.
'
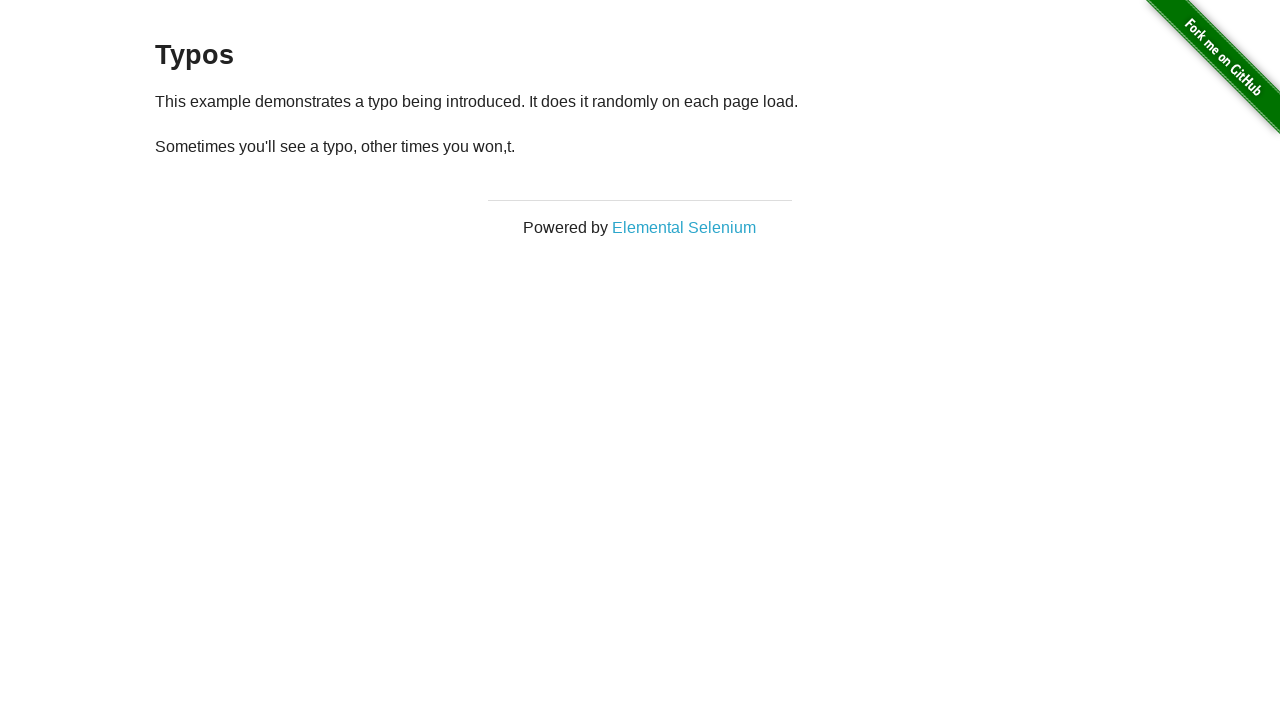

Reloaded the page to check for typos again
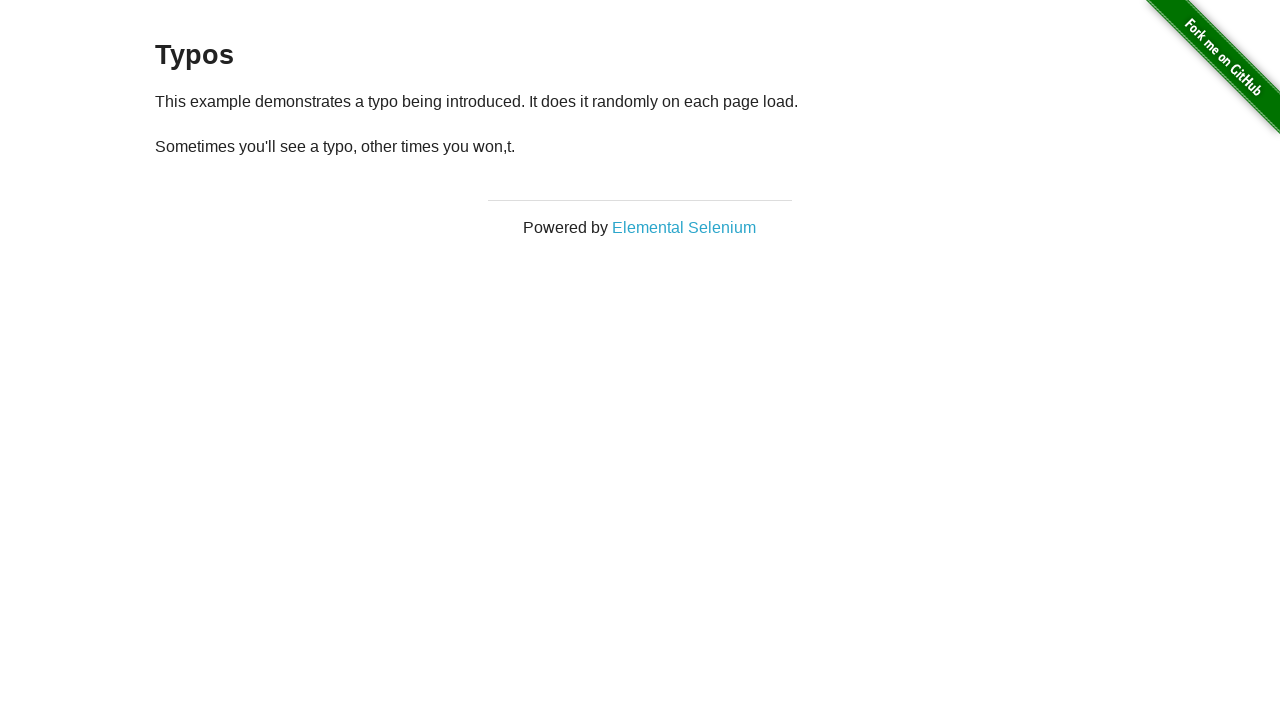

Waited for paragraph element to load after reload
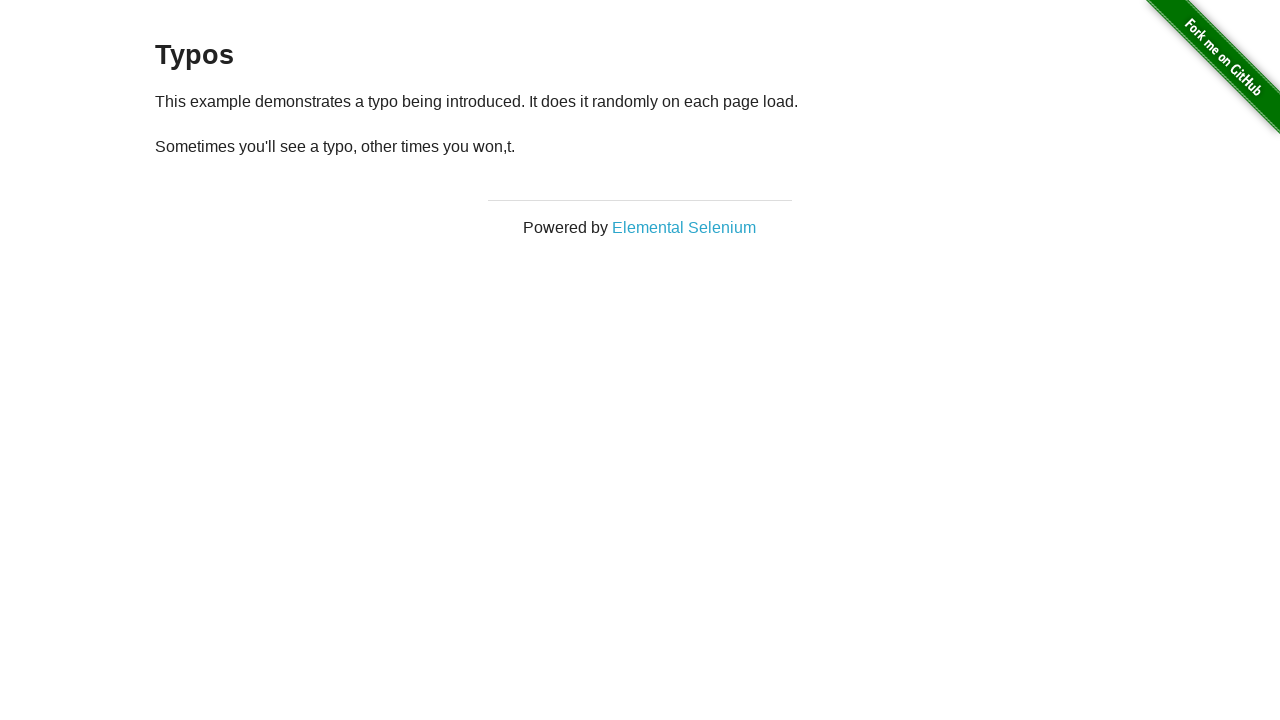

Retrieved paragraph text (attempt 14): '
  Sometimes you'll see a typo, other times you won,t.
'
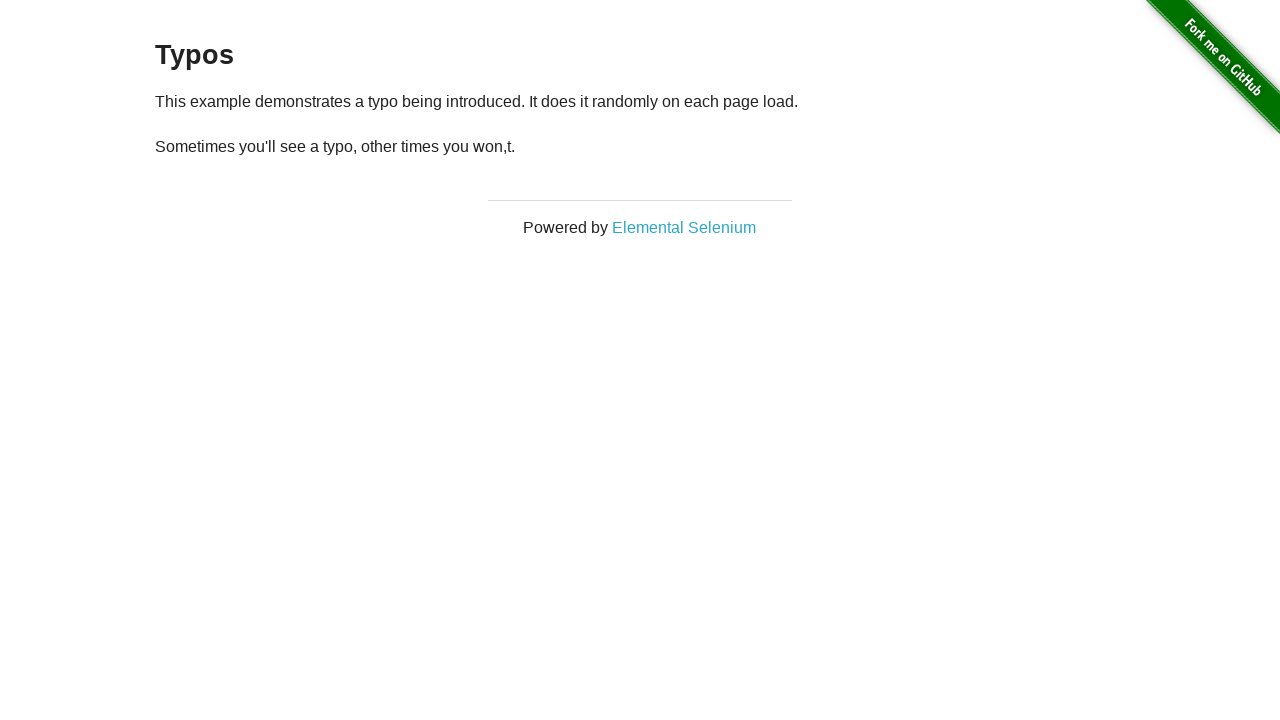

Reloaded the page to check for typos again
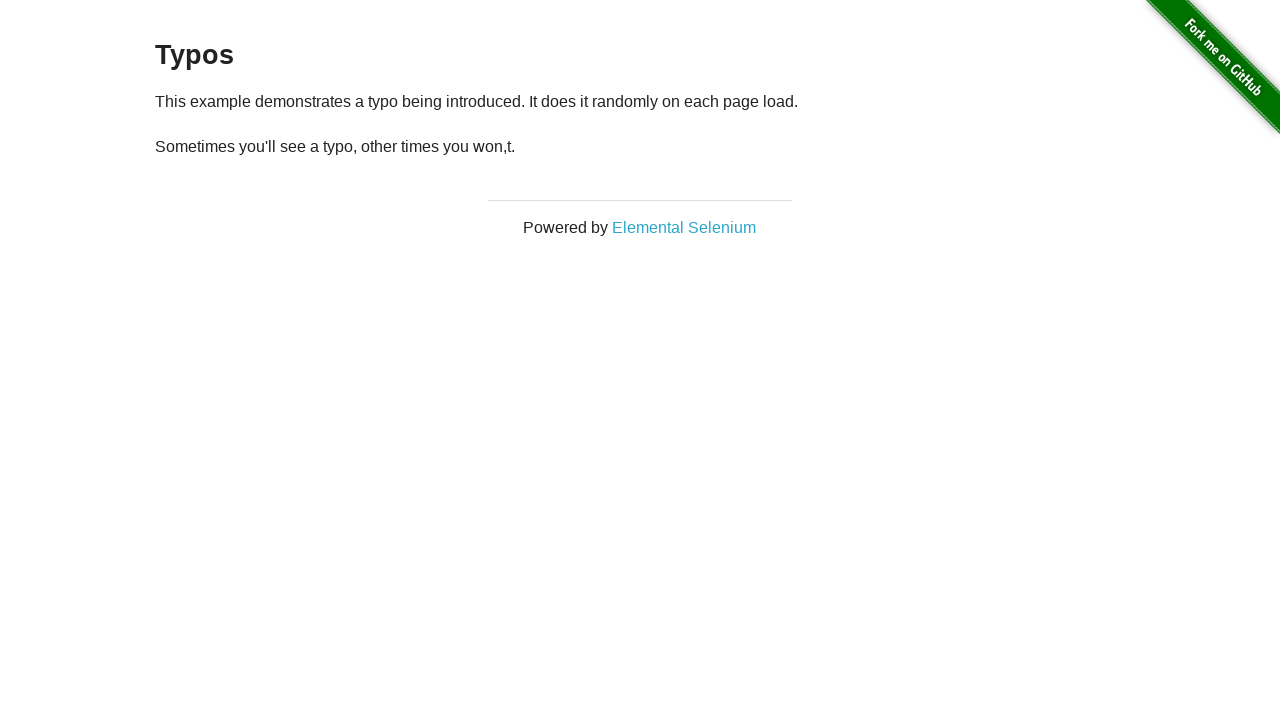

Waited for paragraph element to load after reload
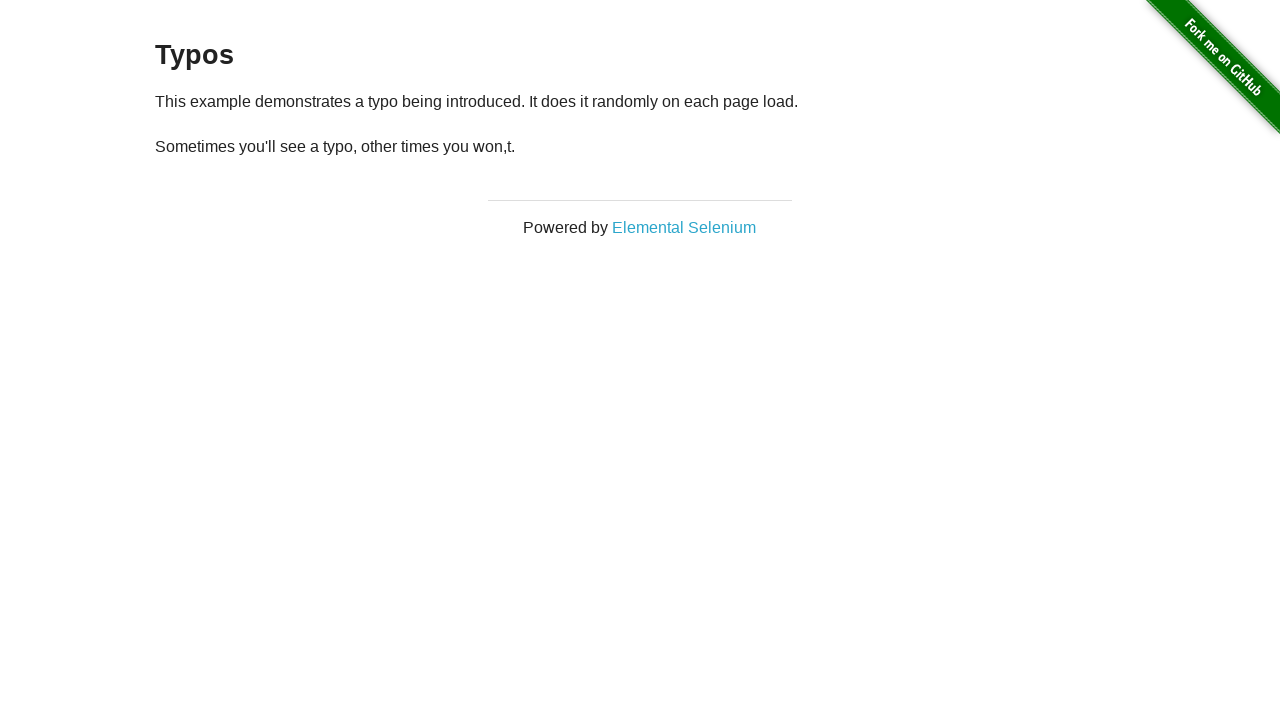

Retrieved paragraph text (attempt 15): '
  Sometimes you'll see a typo, other times you won,t.
'
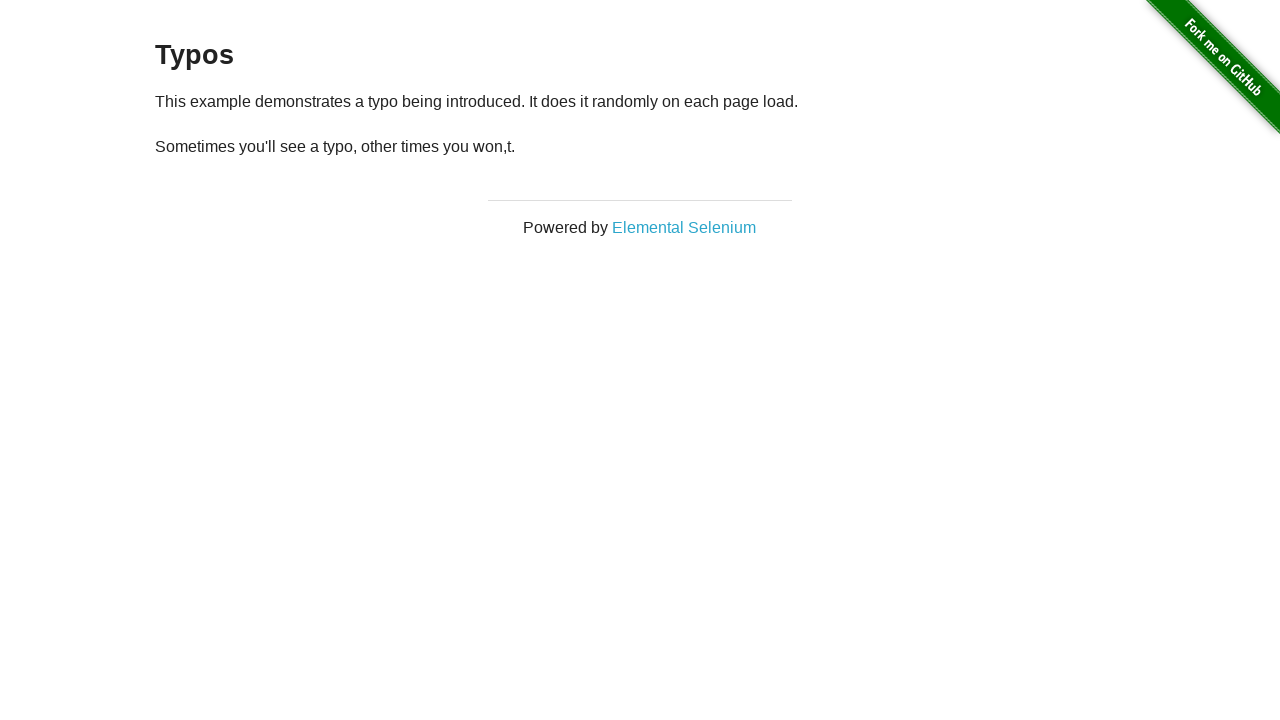

Reloaded the page to check for typos again
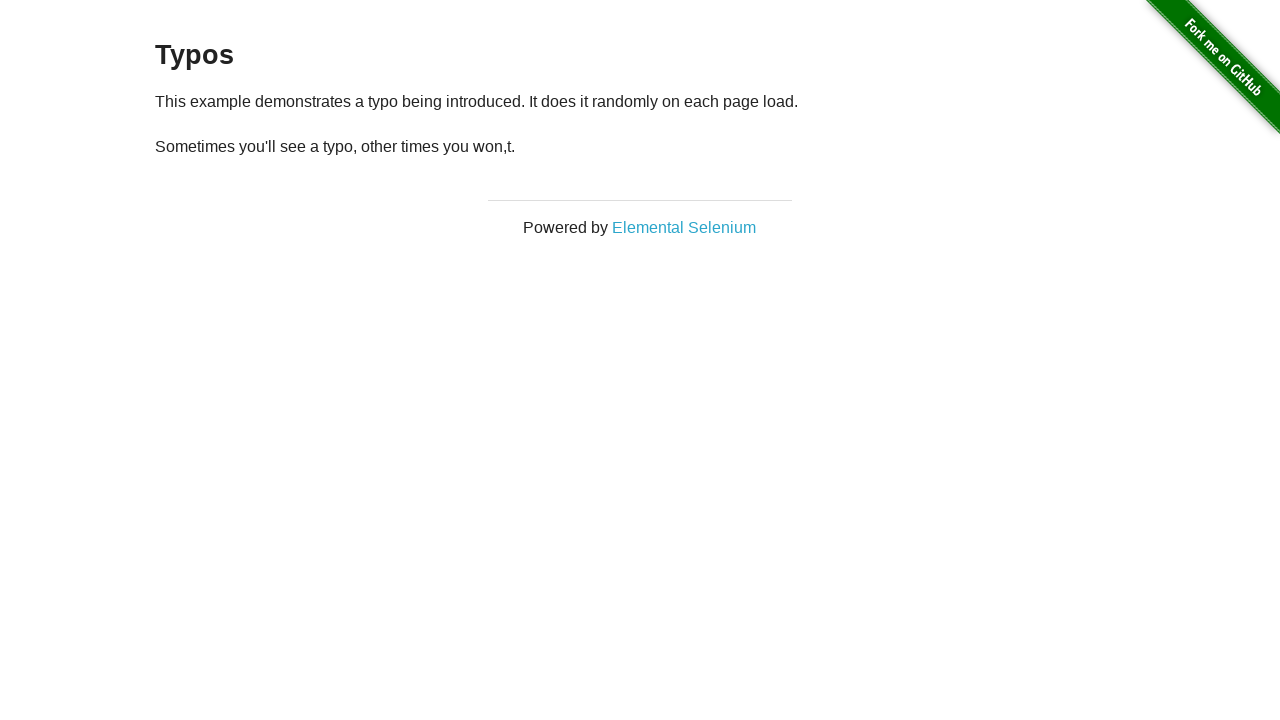

Waited for paragraph element to load after reload
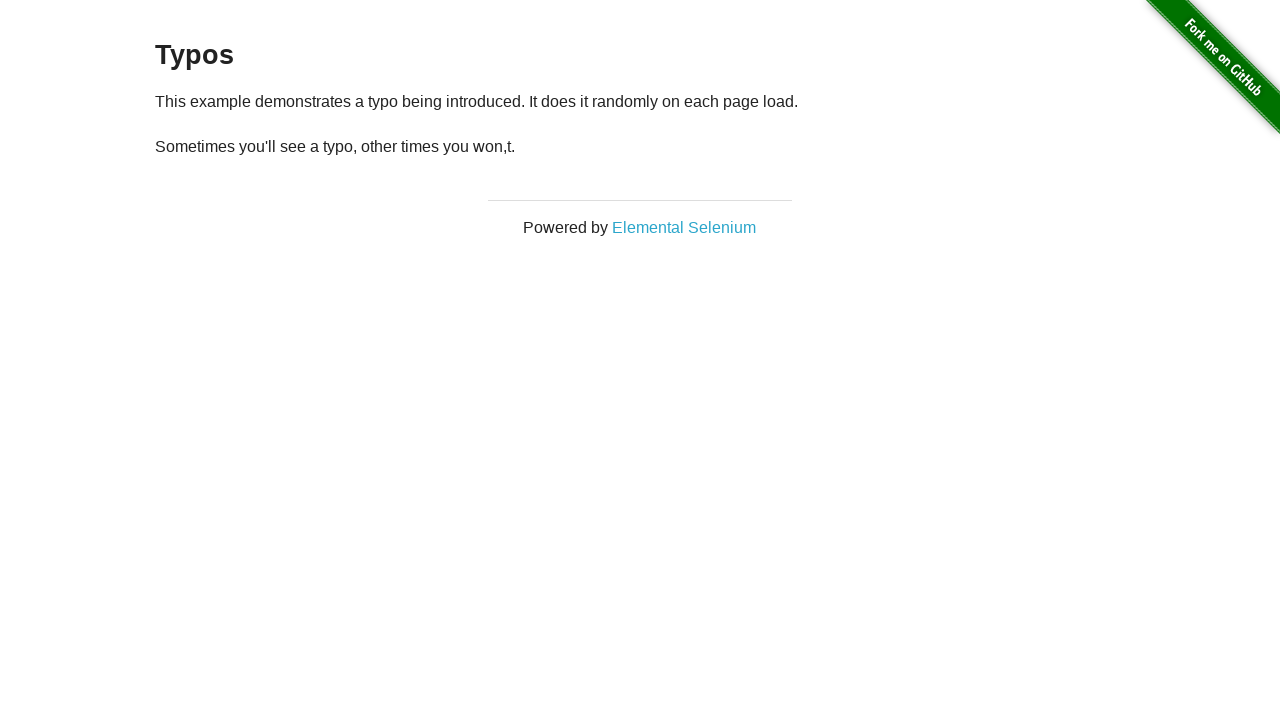

Retrieved paragraph text (attempt 16): '
  Sometimes you'll see a typo, other times you won,t.
'
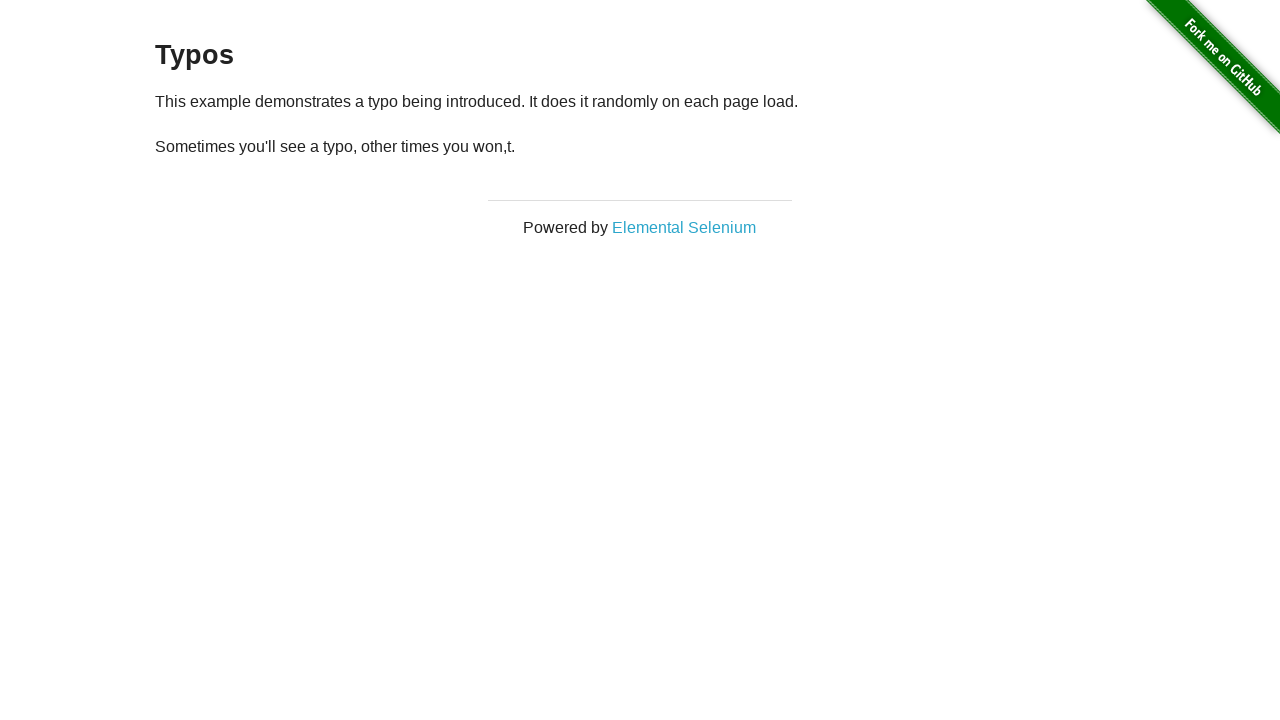

Reloaded the page to check for typos again
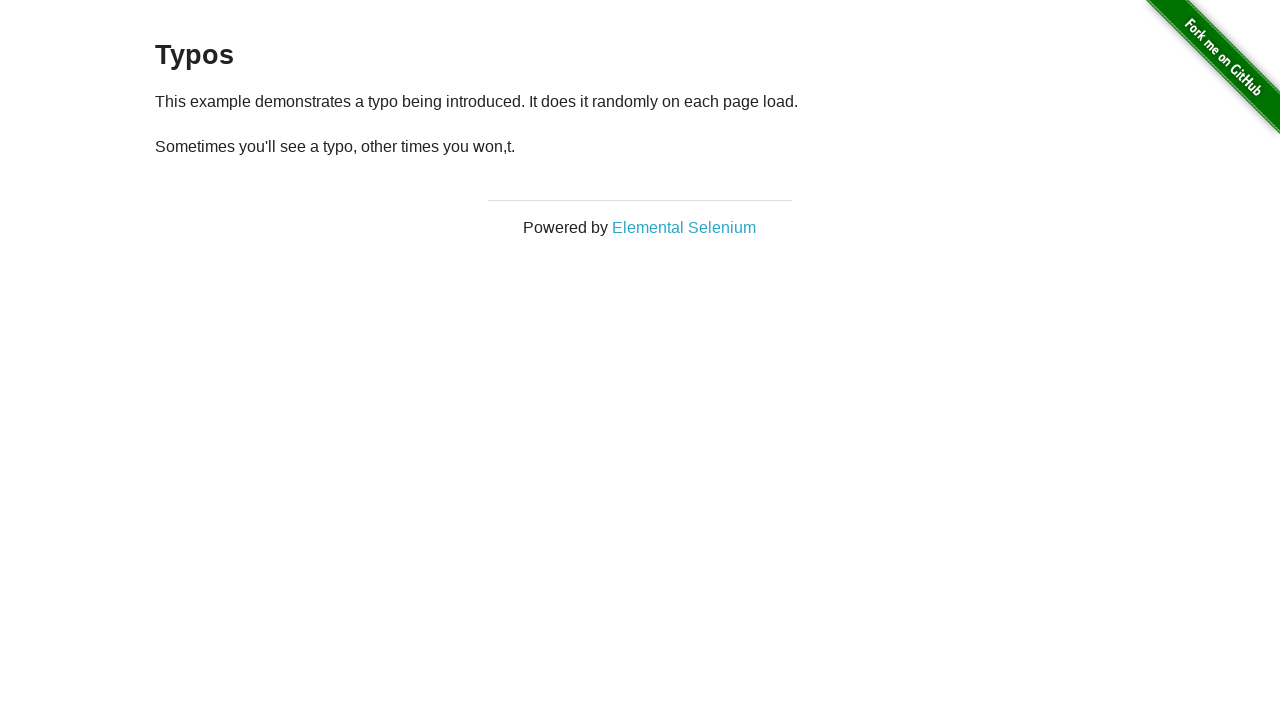

Waited for paragraph element to load after reload
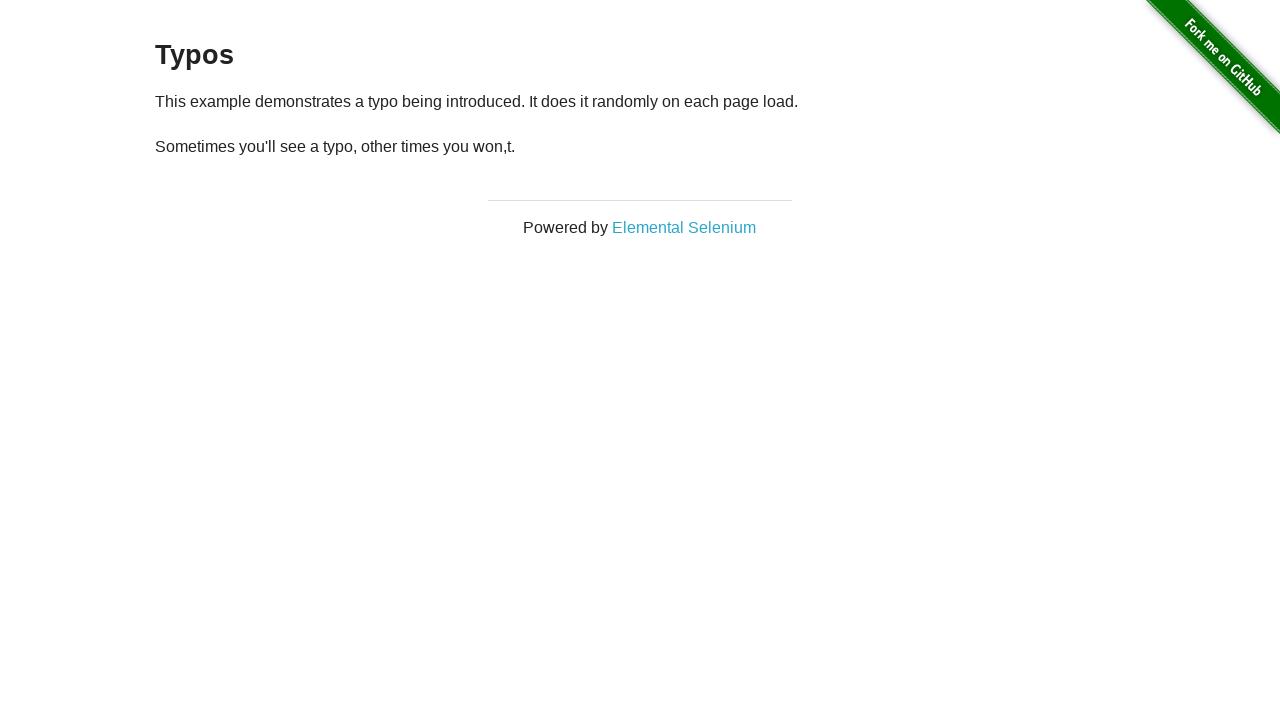

Retrieved paragraph text (attempt 17): '
  Sometimes you'll see a typo, other times you won,t.
'
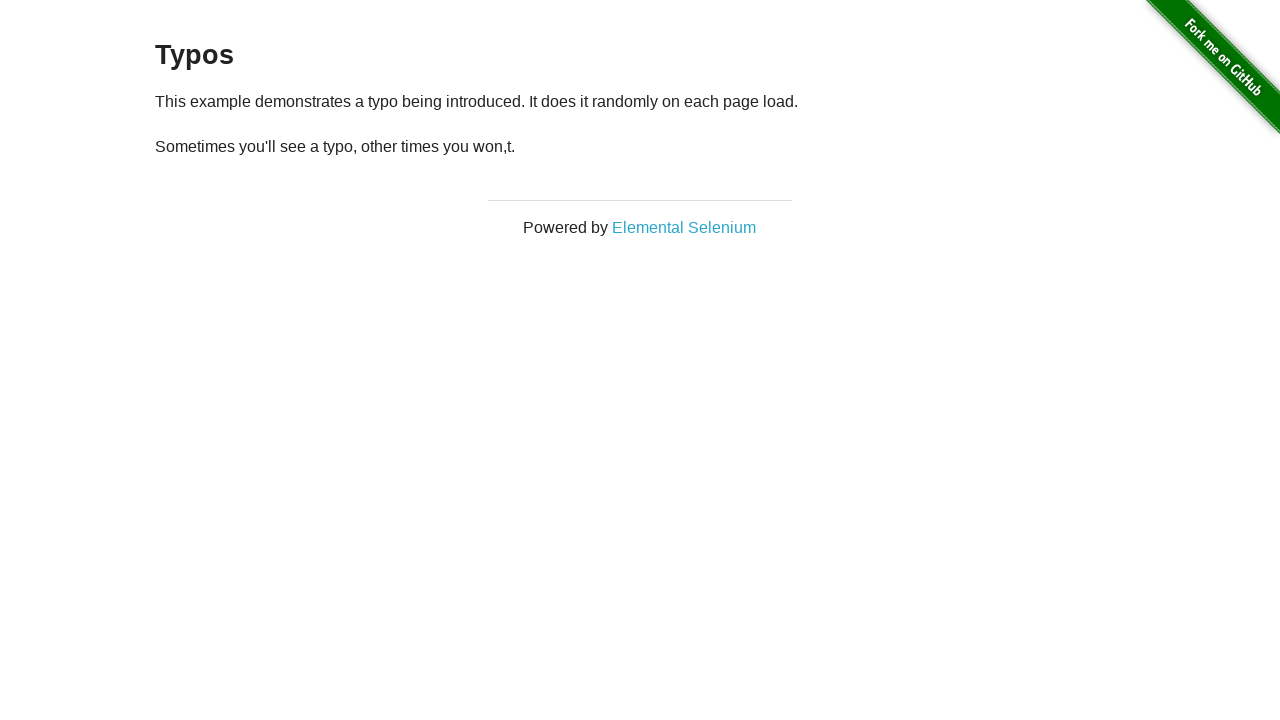

Reloaded the page to check for typos again
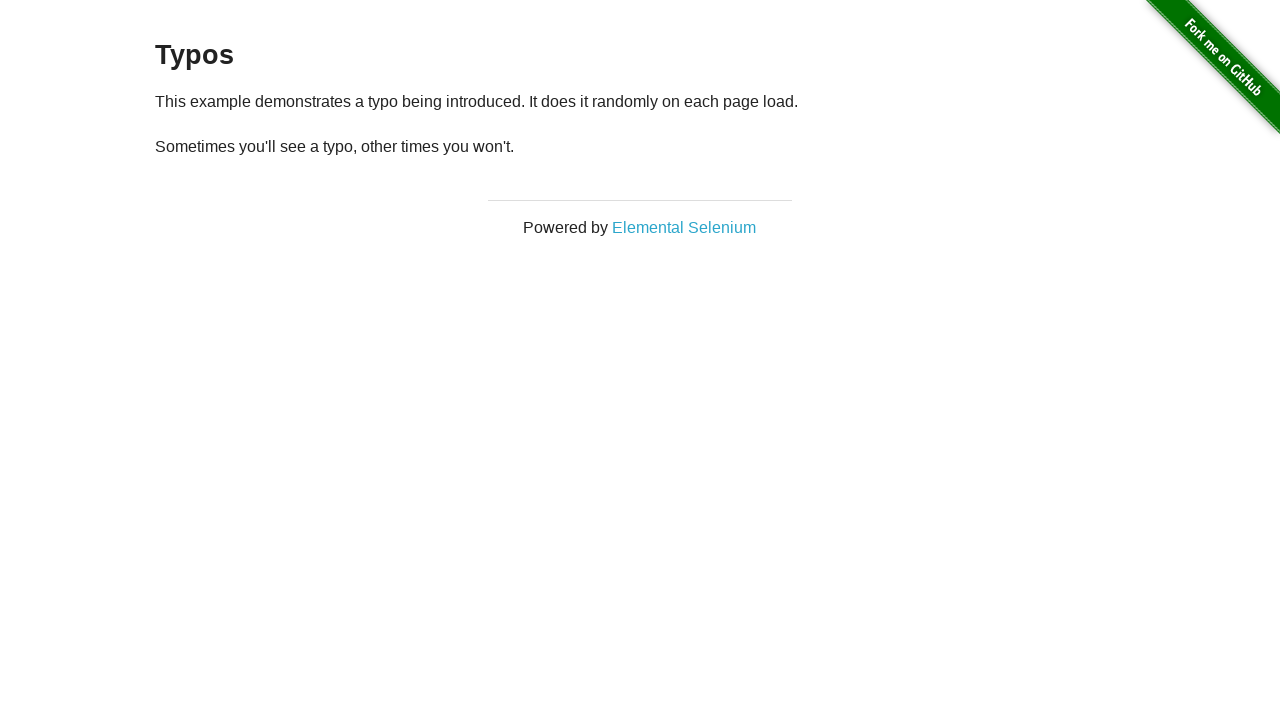

Waited for paragraph element to load after reload
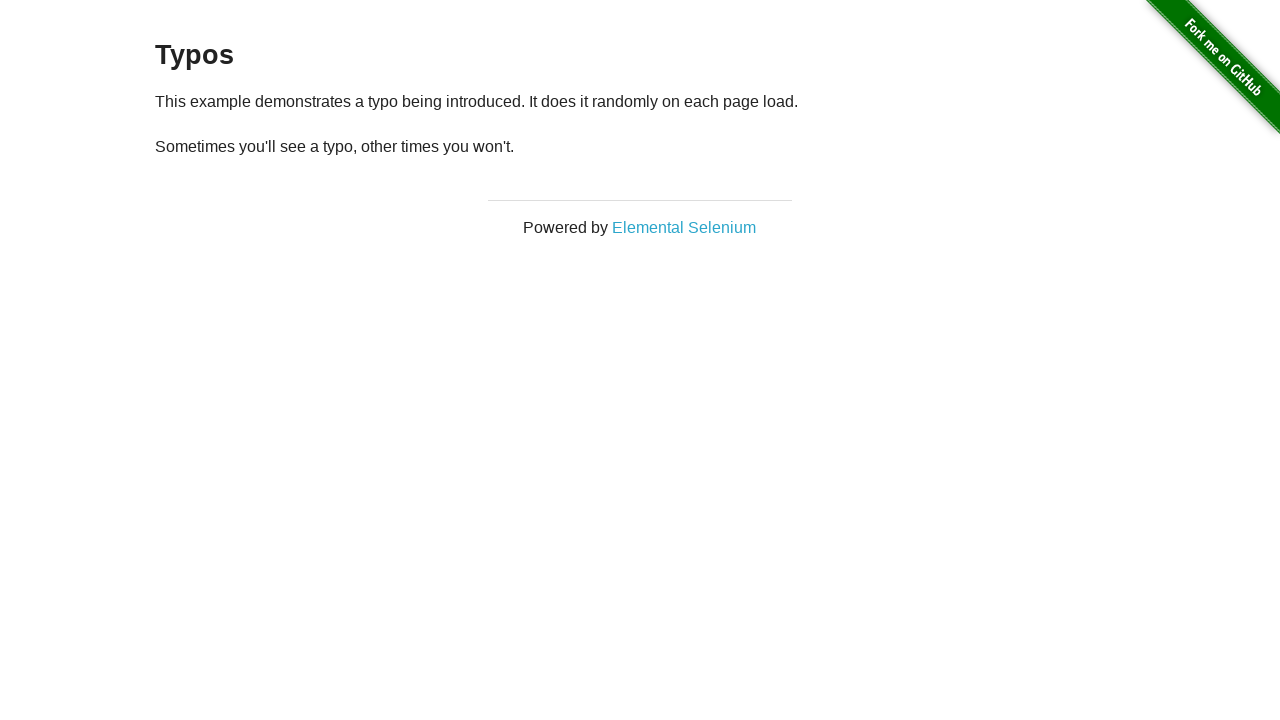

Retrieved paragraph text (attempt 18): '
  Sometimes you'll see a typo, other times you won't.
'
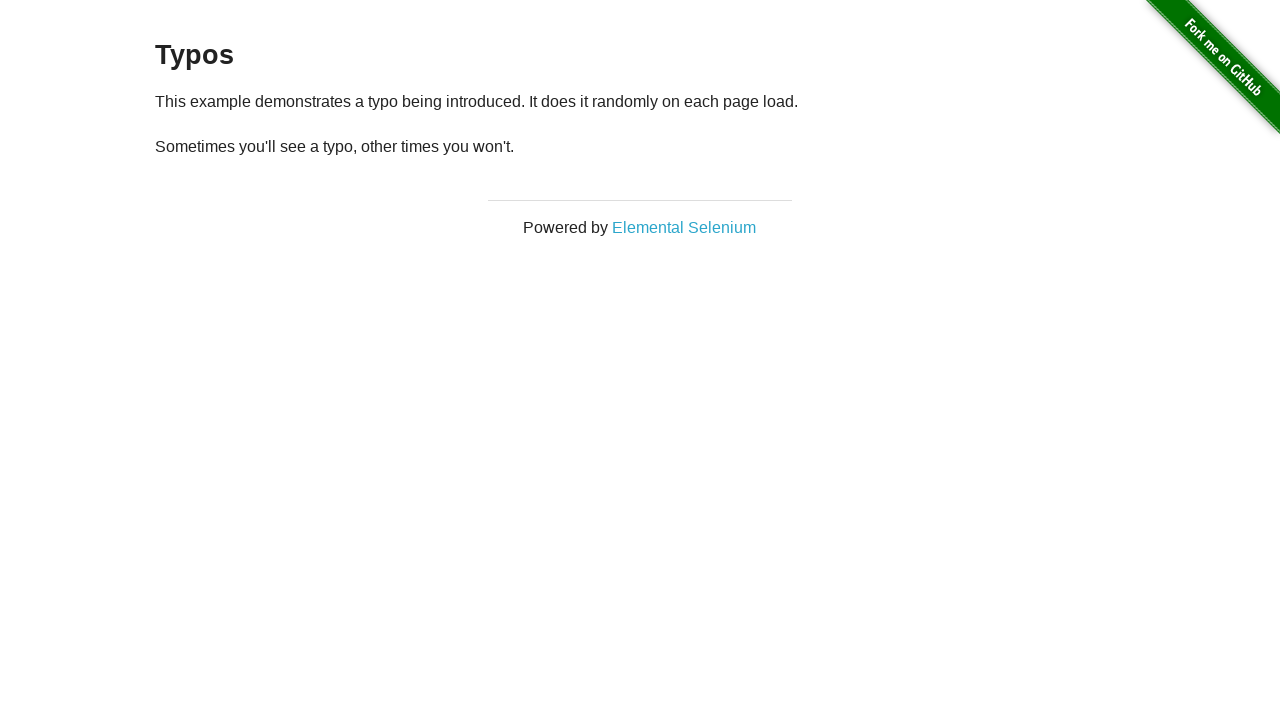

Reloaded the page to check for typos again
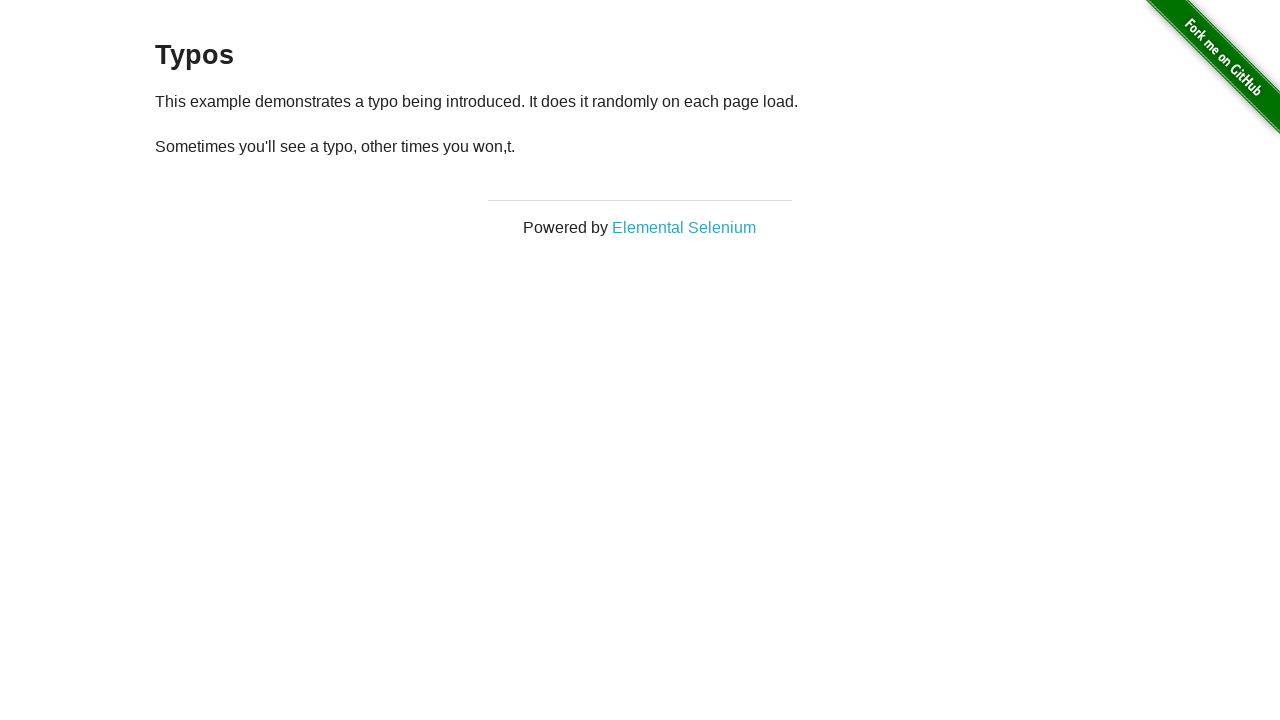

Waited for paragraph element to load after reload
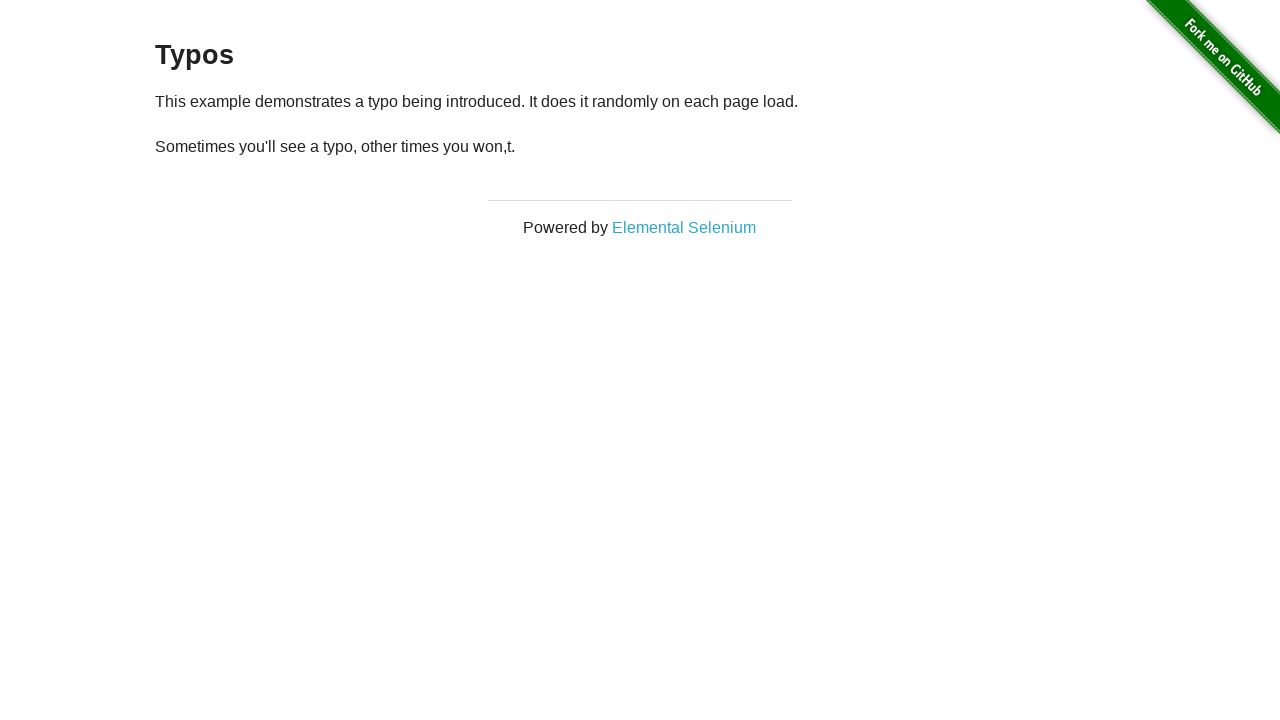

Retrieved paragraph text (attempt 19): '
  Sometimes you'll see a typo, other times you won,t.
'
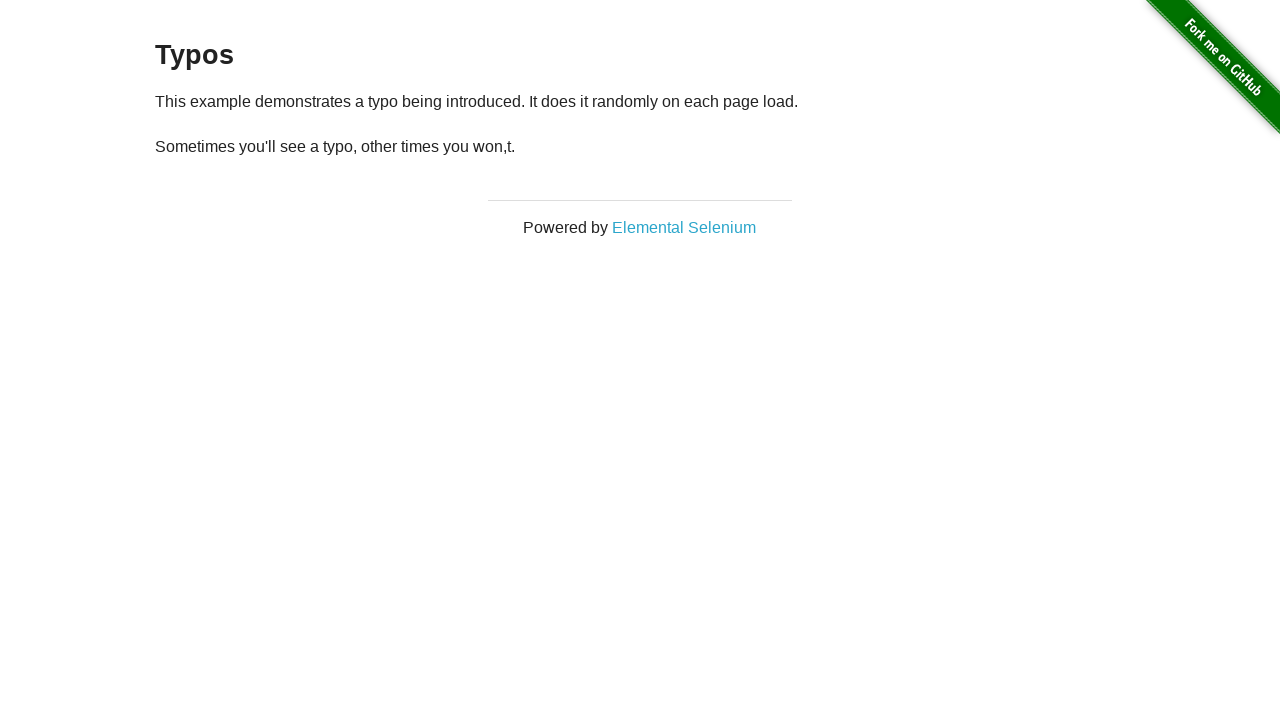

Reloaded the page to check for typos again
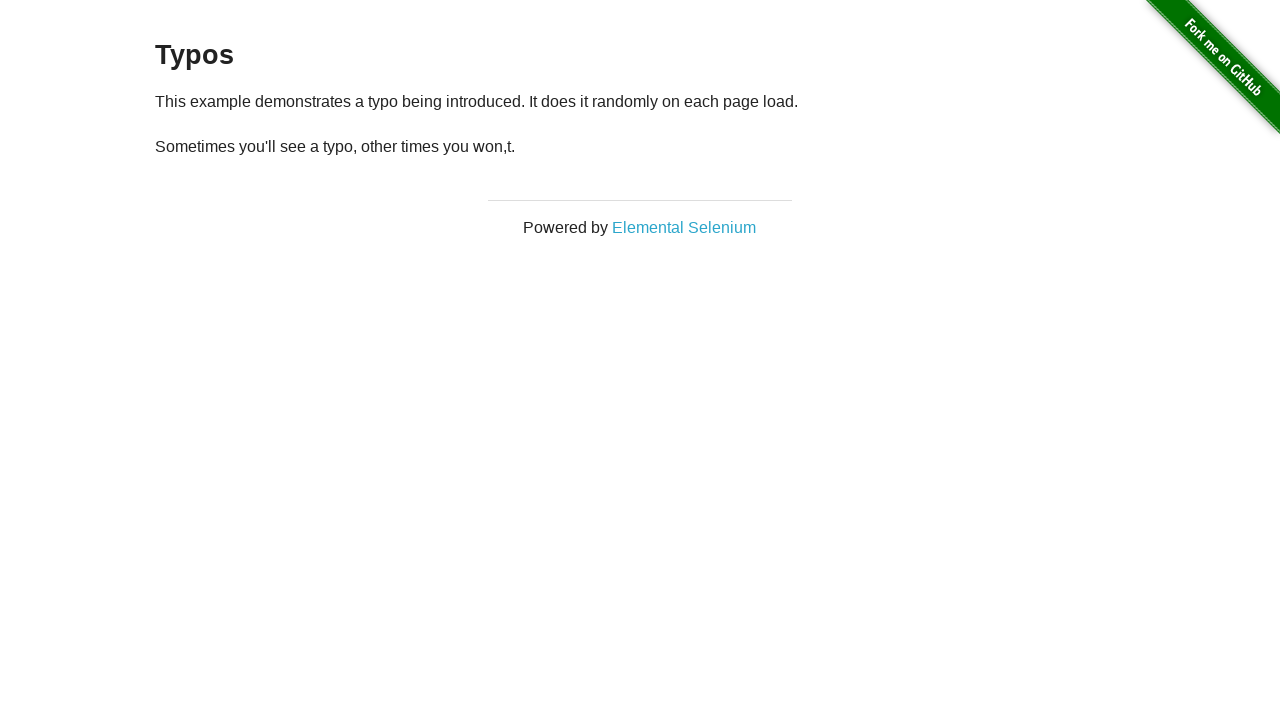

Waited for paragraph element to load after reload
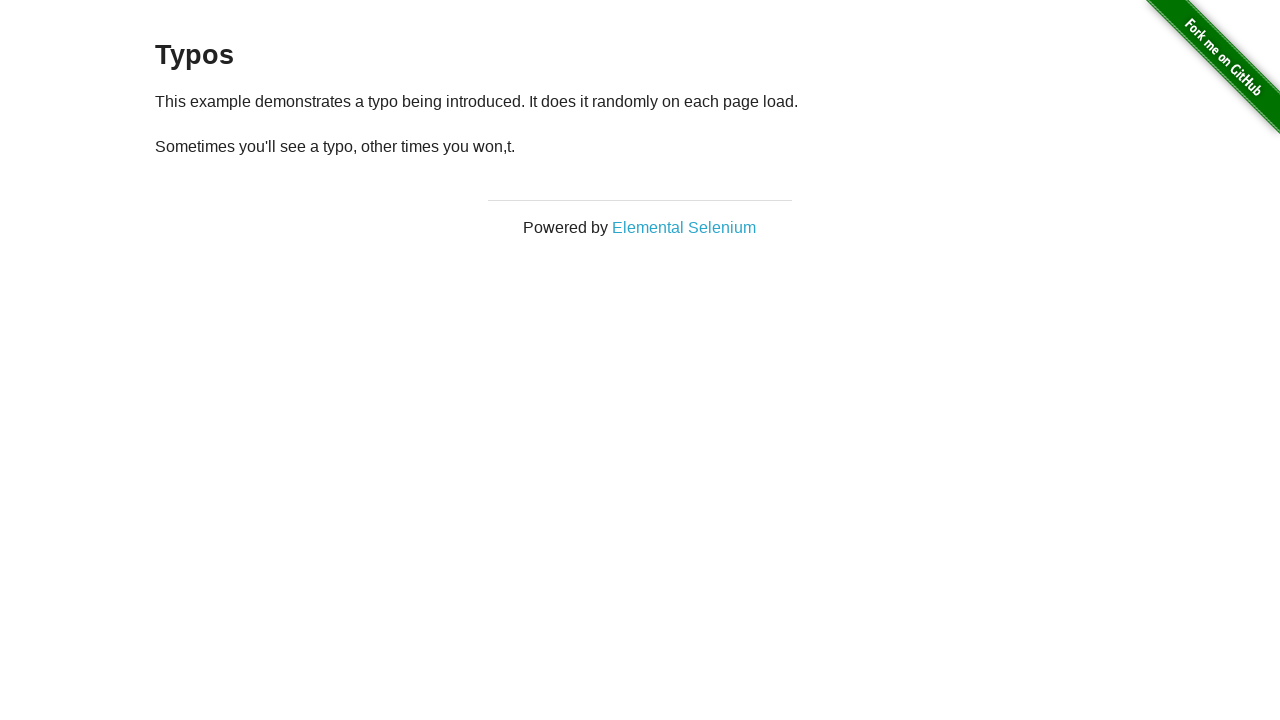

Retrieved paragraph text (attempt 20): '
  Sometimes you'll see a typo, other times you won,t.
'
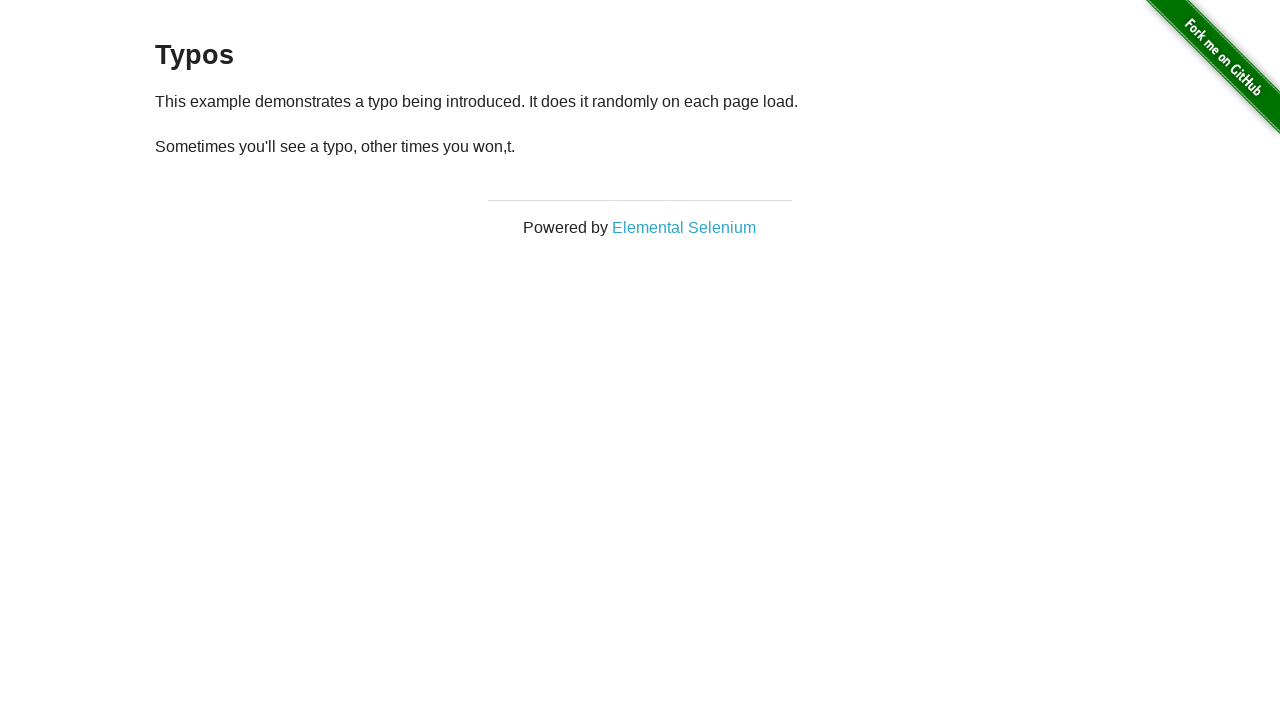

Reloaded the page to check for typos again
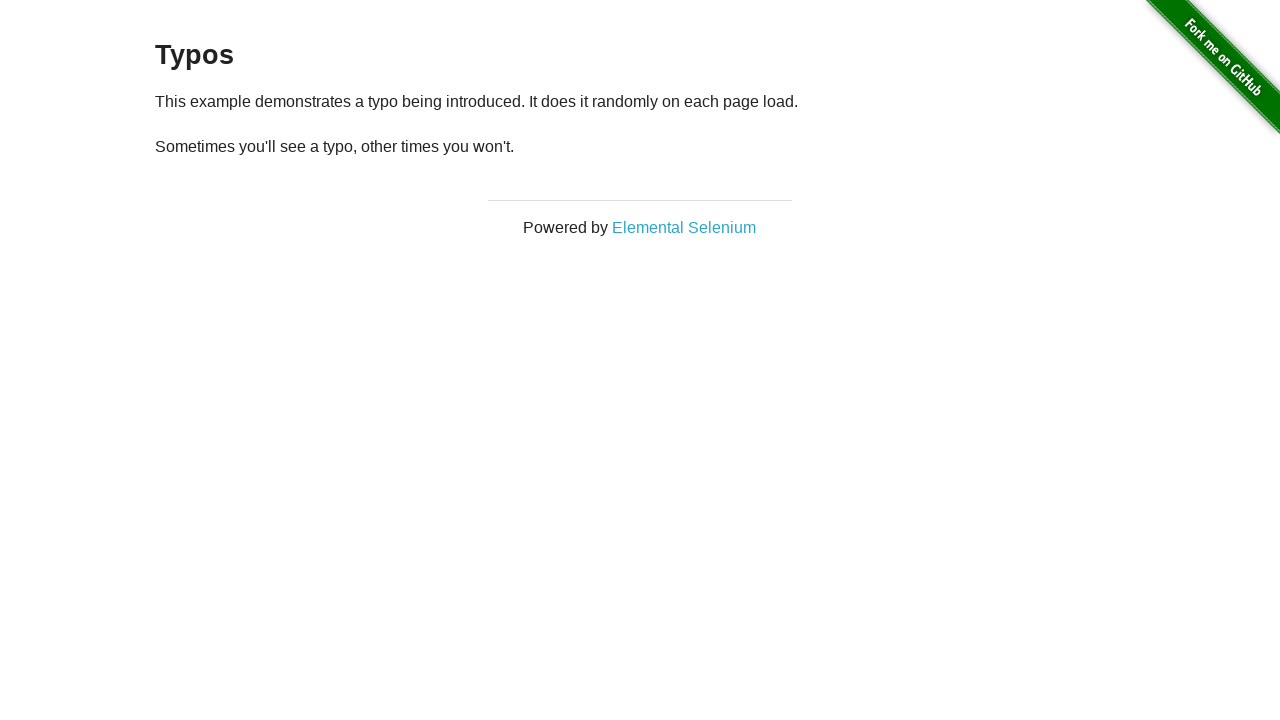

Waited for paragraph element to load after reload
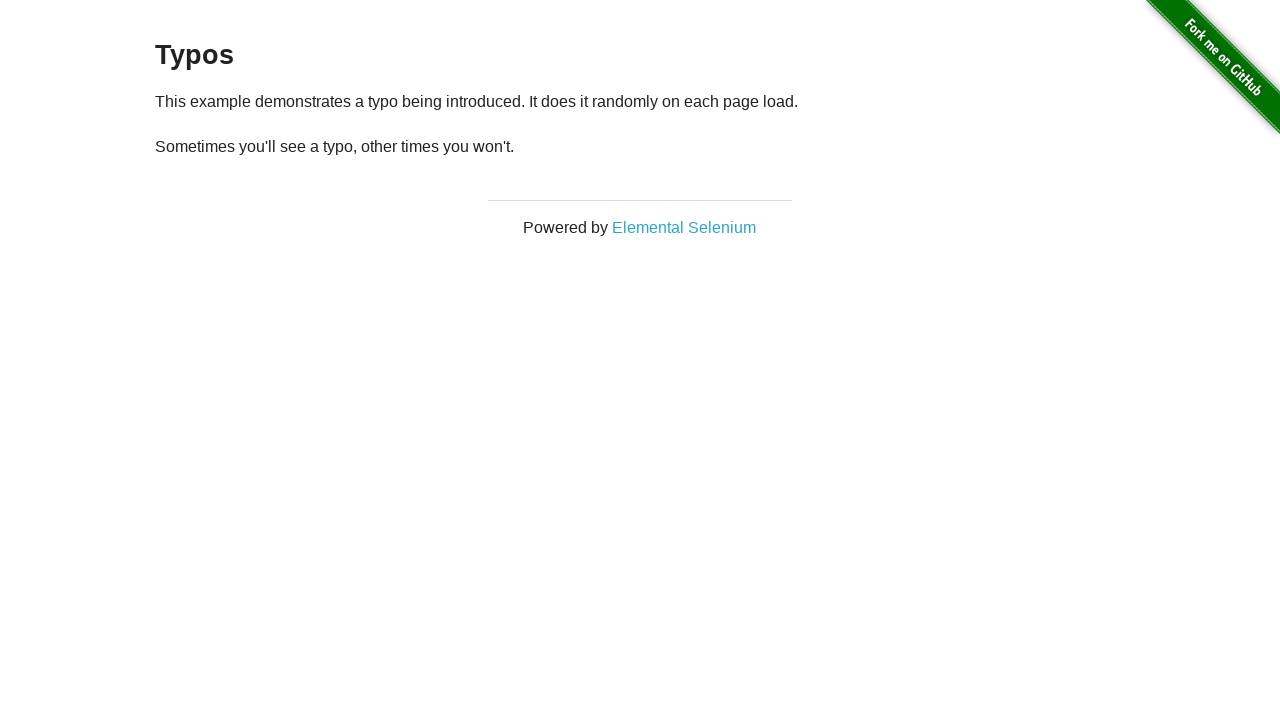

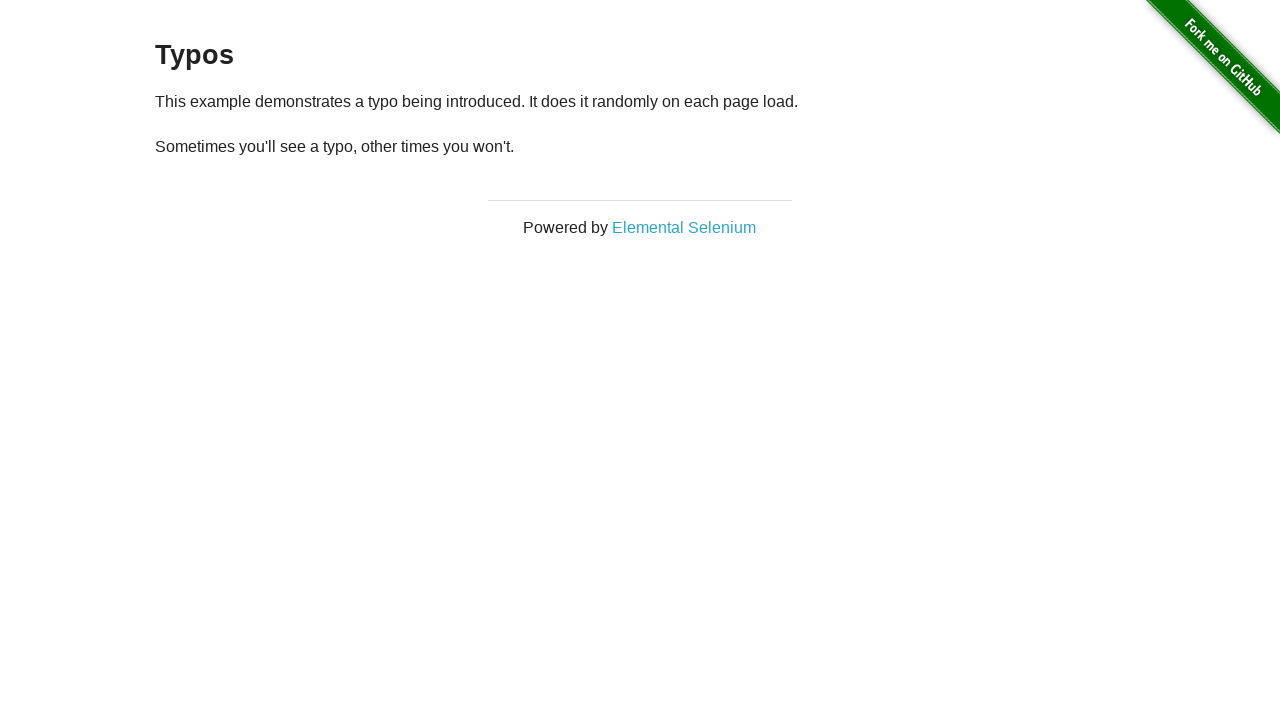